Tests opening multiple links from the footer section in new tabs and retrieving their titles

Starting URL: http://www.qaclickacademy.com/practice.php

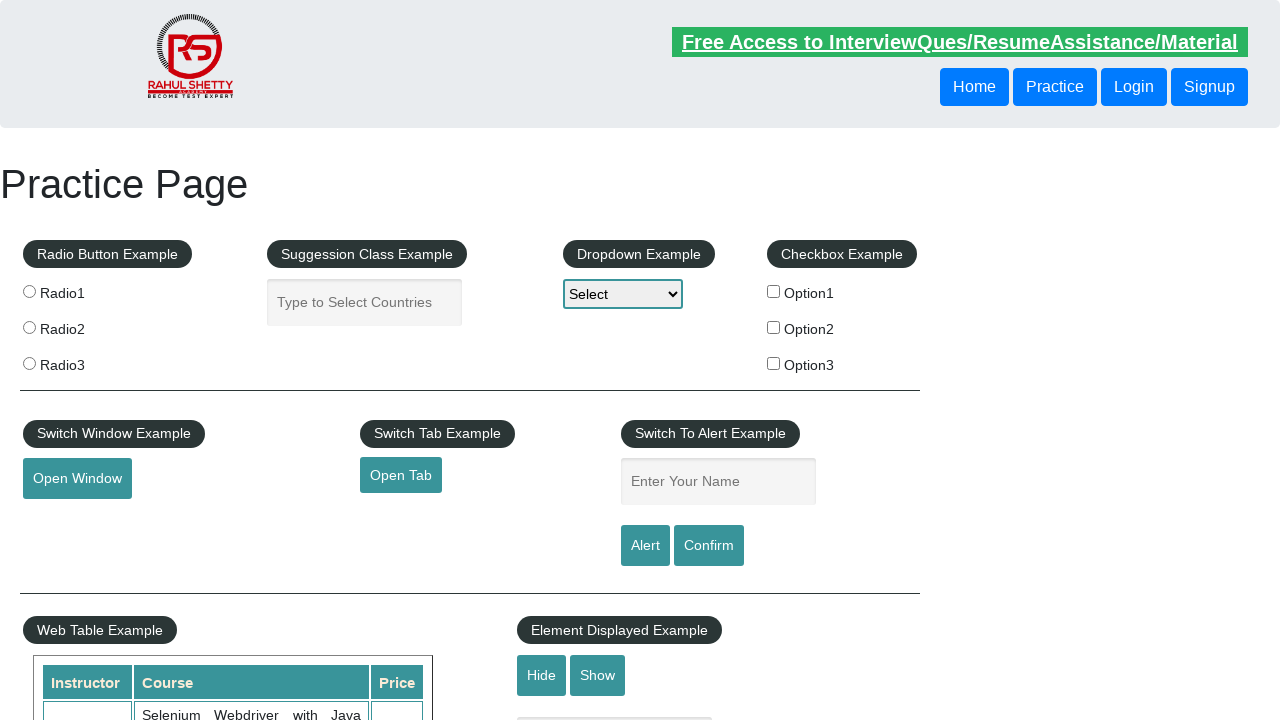

Counted total links on page: 27
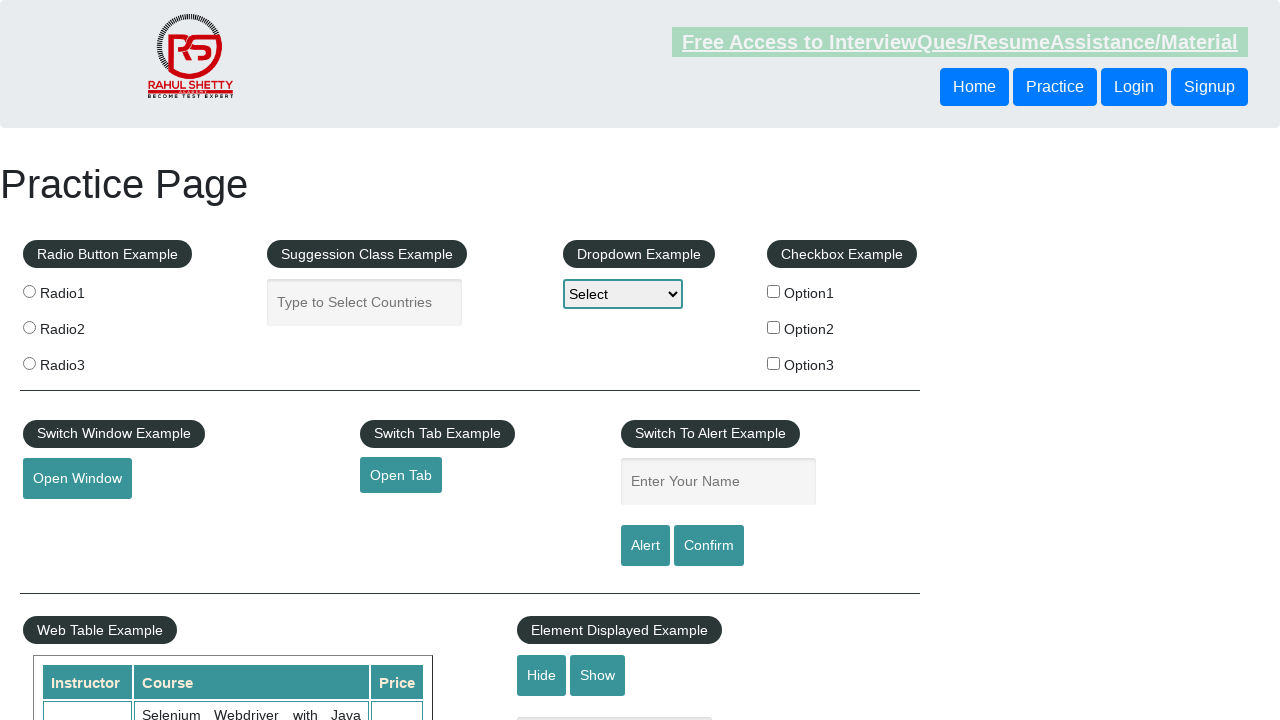

Counted links in footer section: 20
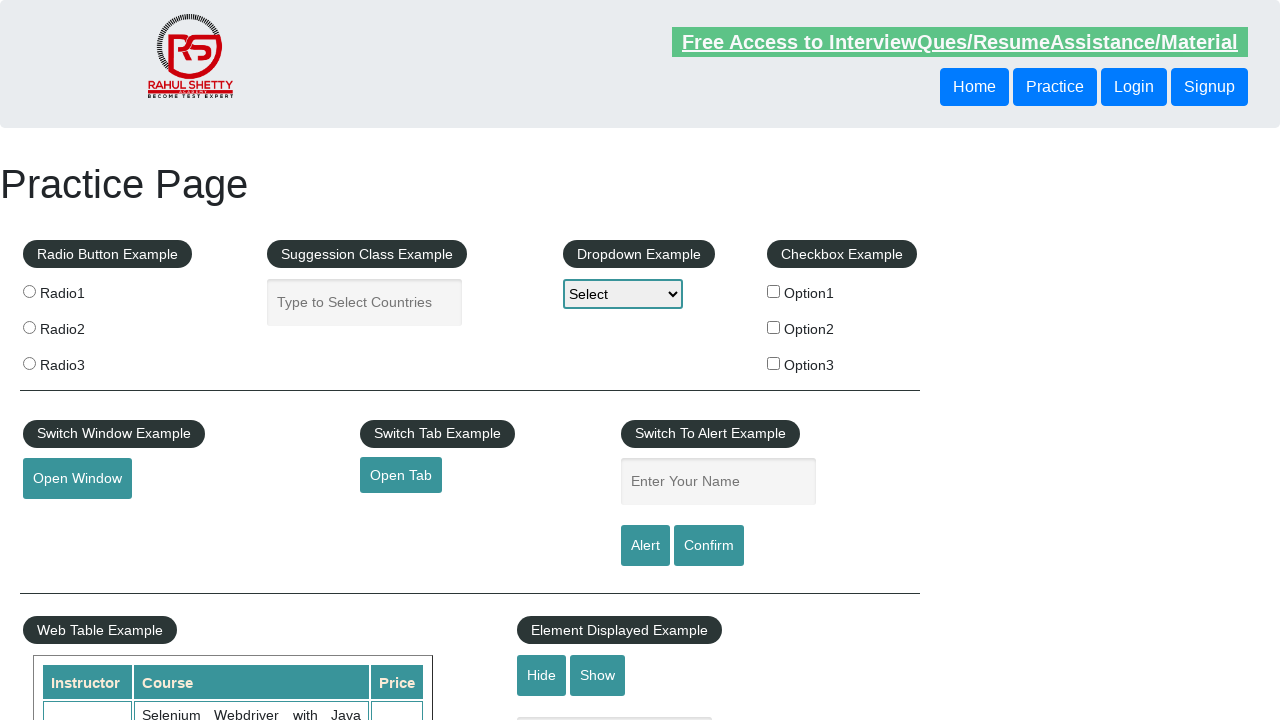

Counted links in first footer column: 20
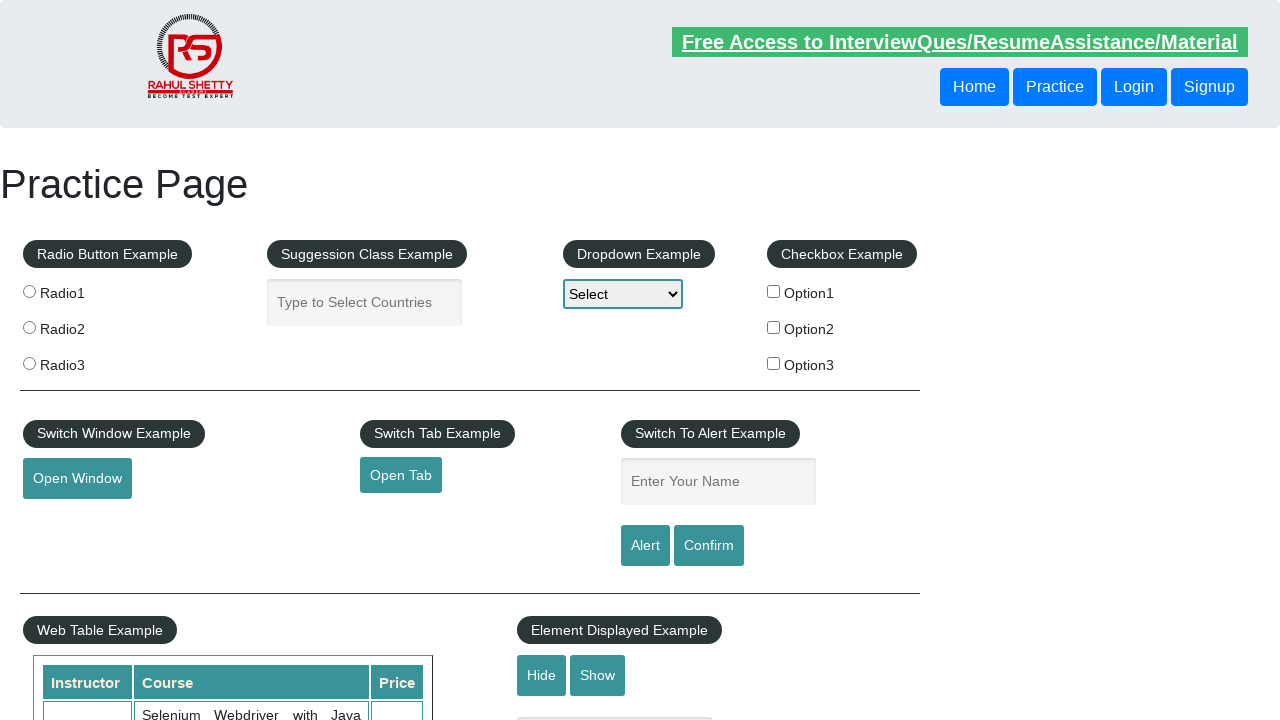

Opened footer link 1 in new tab using Ctrl+Click at (68, 520) on #gf-BIG >> xpath=//table/tbody/tr/td/ul >> a >> nth=1
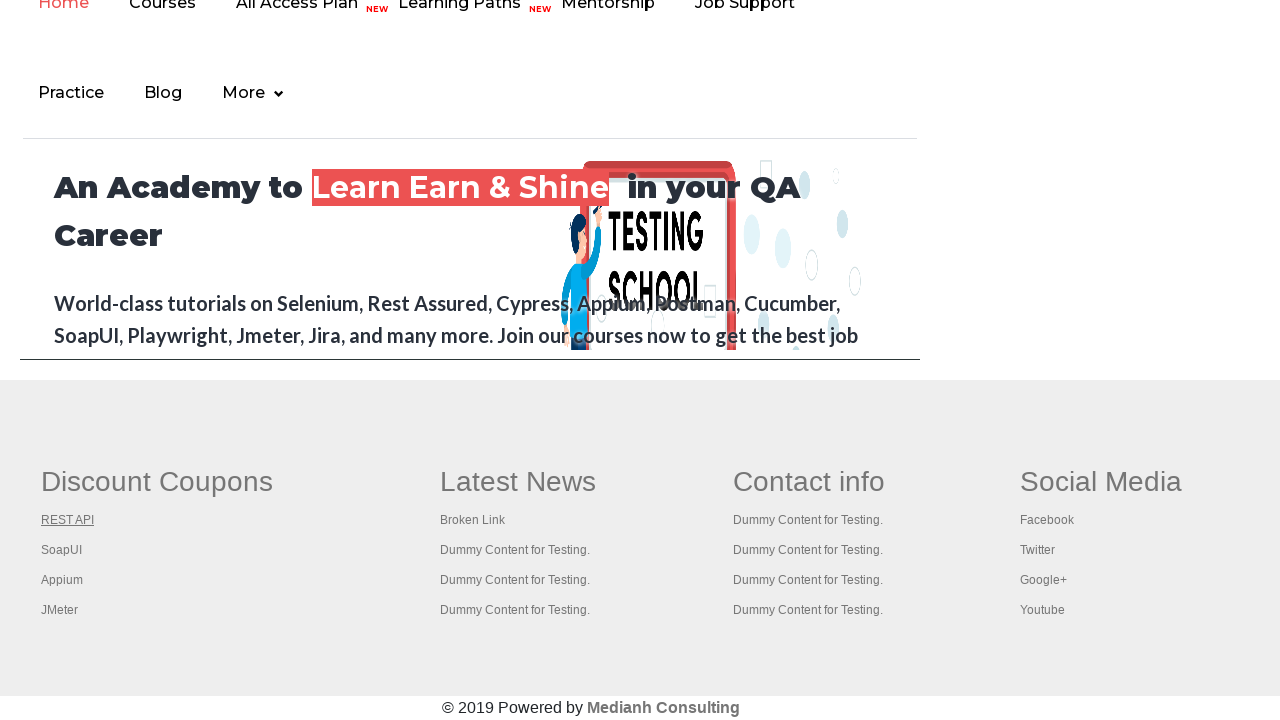

Opened footer link 2 in new tab using Ctrl+Click at (62, 550) on #gf-BIG >> xpath=//table/tbody/tr/td/ul >> a >> nth=2
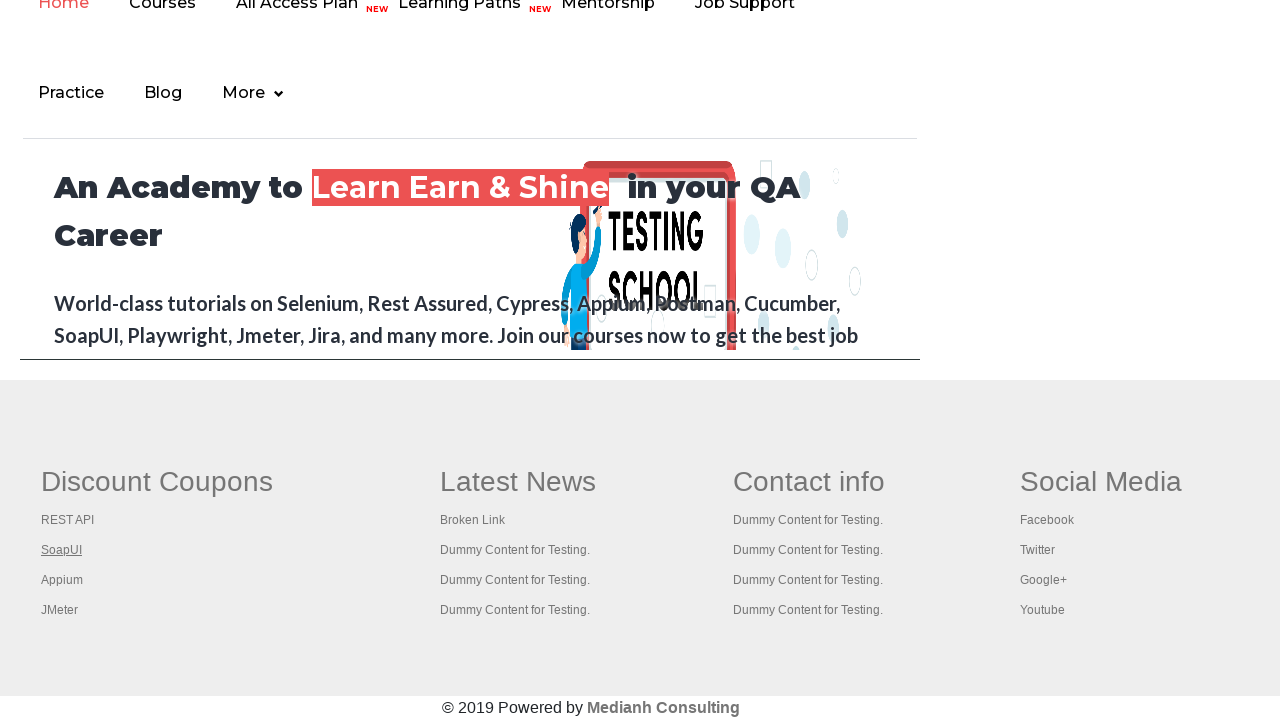

Opened footer link 3 in new tab using Ctrl+Click at (62, 580) on #gf-BIG >> xpath=//table/tbody/tr/td/ul >> a >> nth=3
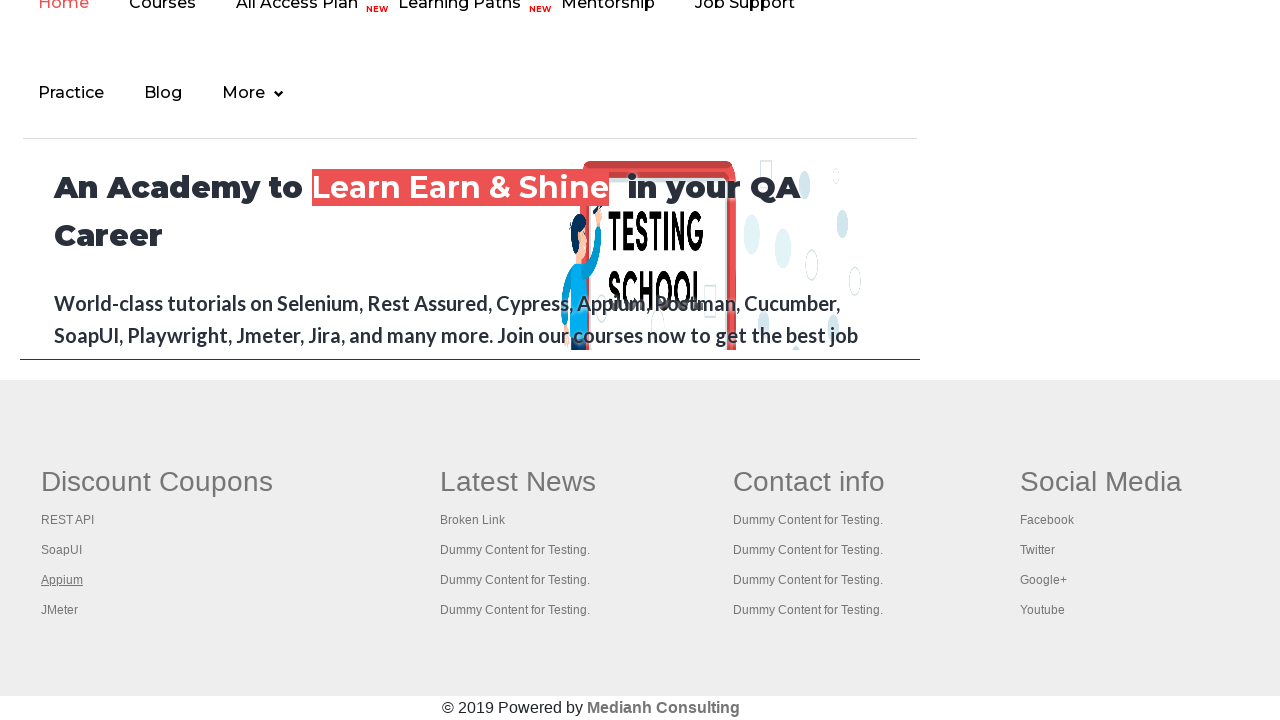

Opened footer link 4 in new tab using Ctrl+Click at (60, 610) on #gf-BIG >> xpath=//table/tbody/tr/td/ul >> a >> nth=4
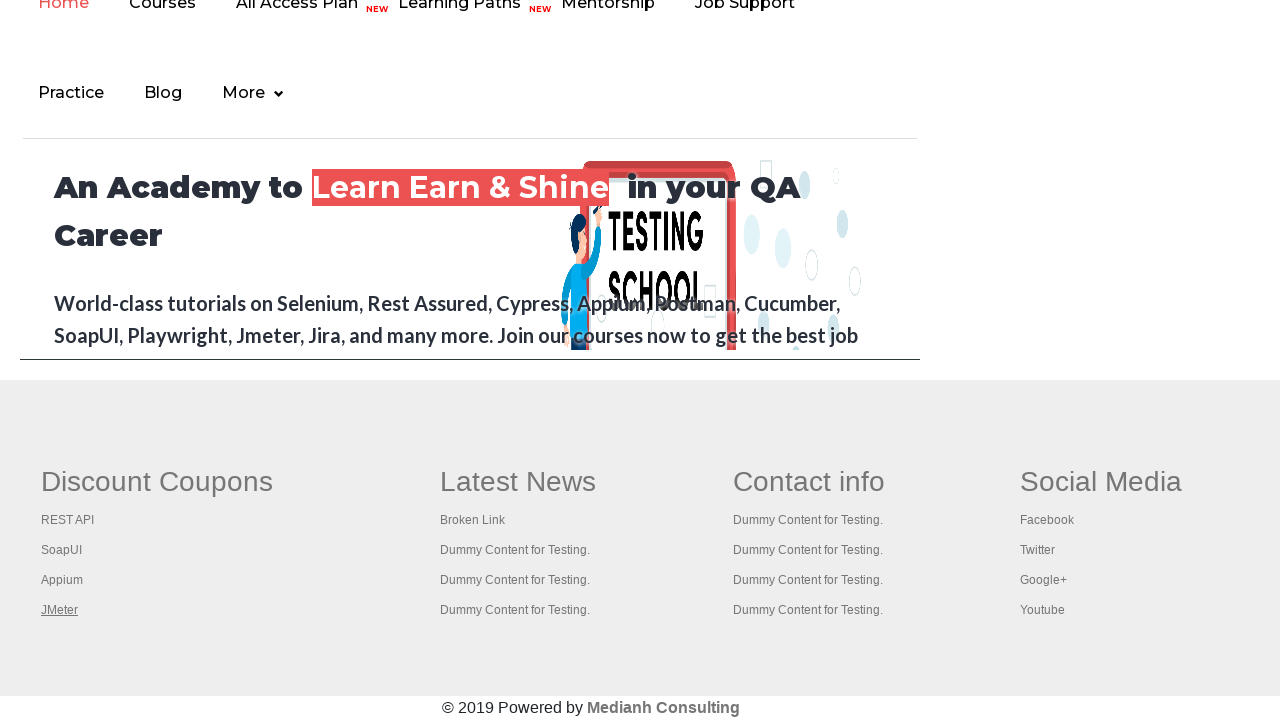

Opened footer link 5 in new tab using Ctrl+Click at (518, 482) on #gf-BIG >> xpath=//table/tbody/tr/td/ul >> a >> nth=5
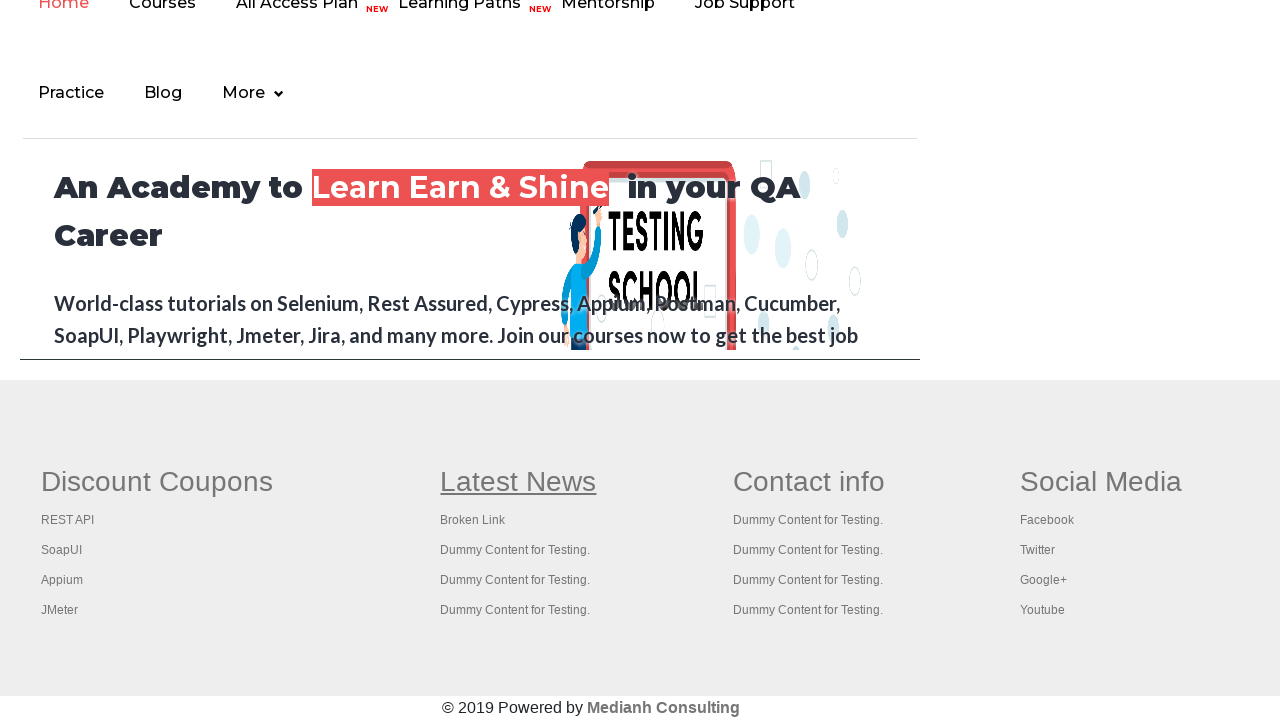

Opened footer link 6 in new tab using Ctrl+Click at (473, 520) on #gf-BIG >> xpath=//table/tbody/tr/td/ul >> a >> nth=6
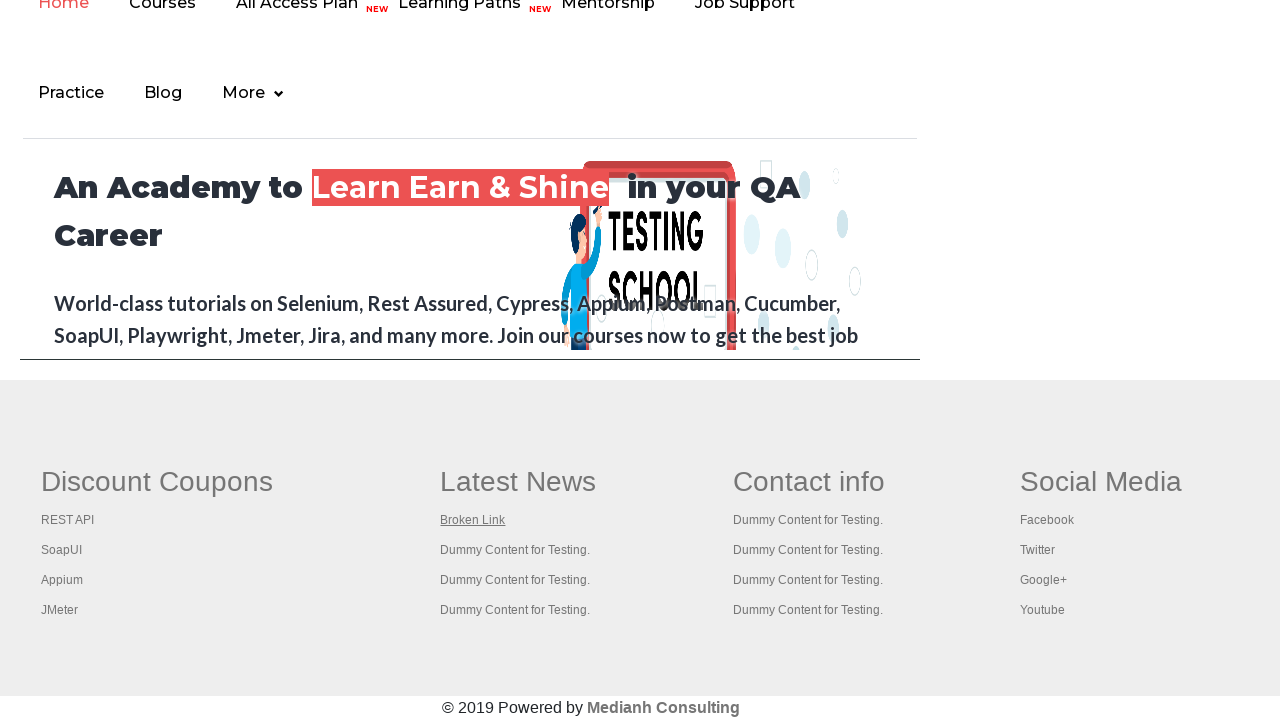

Opened footer link 7 in new tab using Ctrl+Click at (515, 550) on #gf-BIG >> xpath=//table/tbody/tr/td/ul >> a >> nth=7
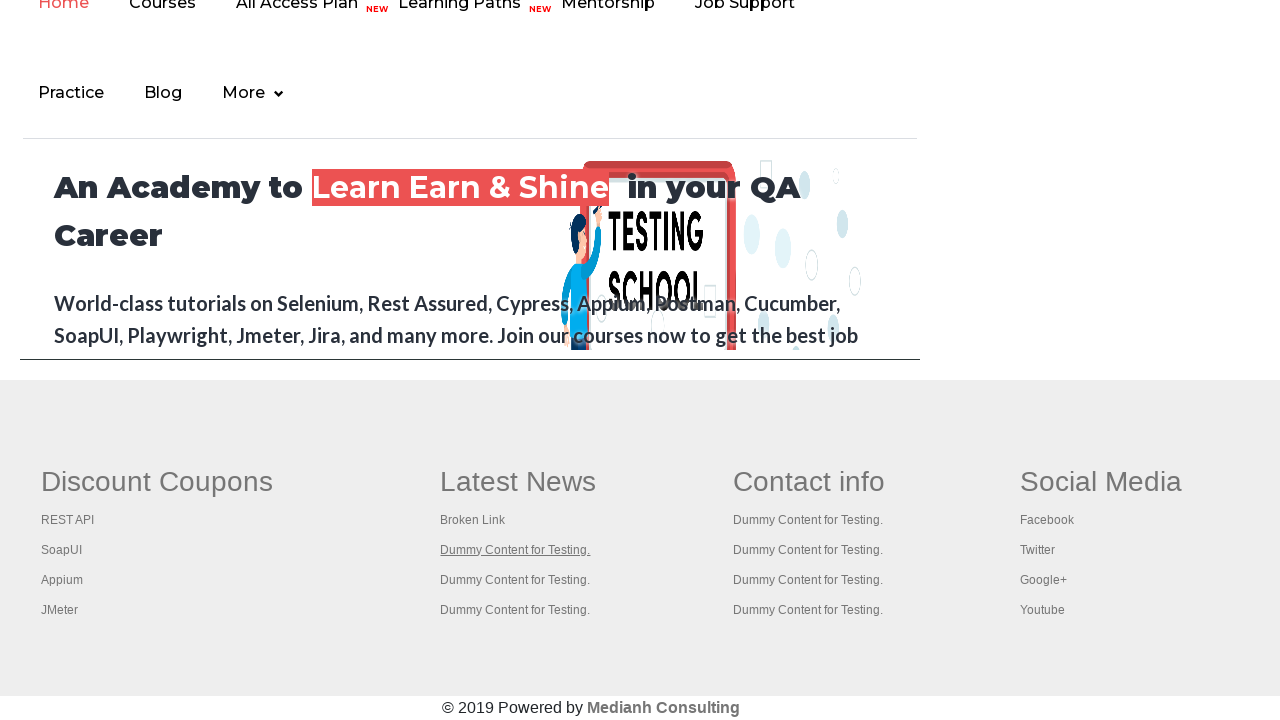

Opened footer link 8 in new tab using Ctrl+Click at (515, 580) on #gf-BIG >> xpath=//table/tbody/tr/td/ul >> a >> nth=8
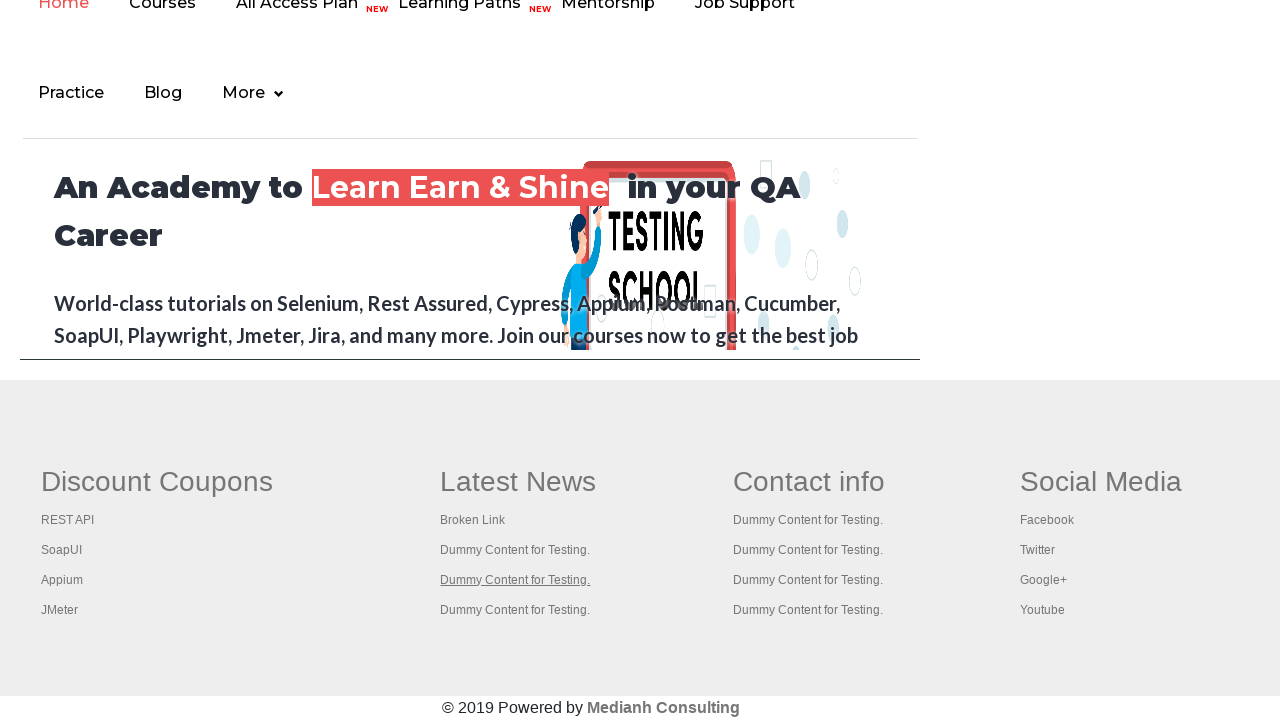

Opened footer link 9 in new tab using Ctrl+Click at (515, 610) on #gf-BIG >> xpath=//table/tbody/tr/td/ul >> a >> nth=9
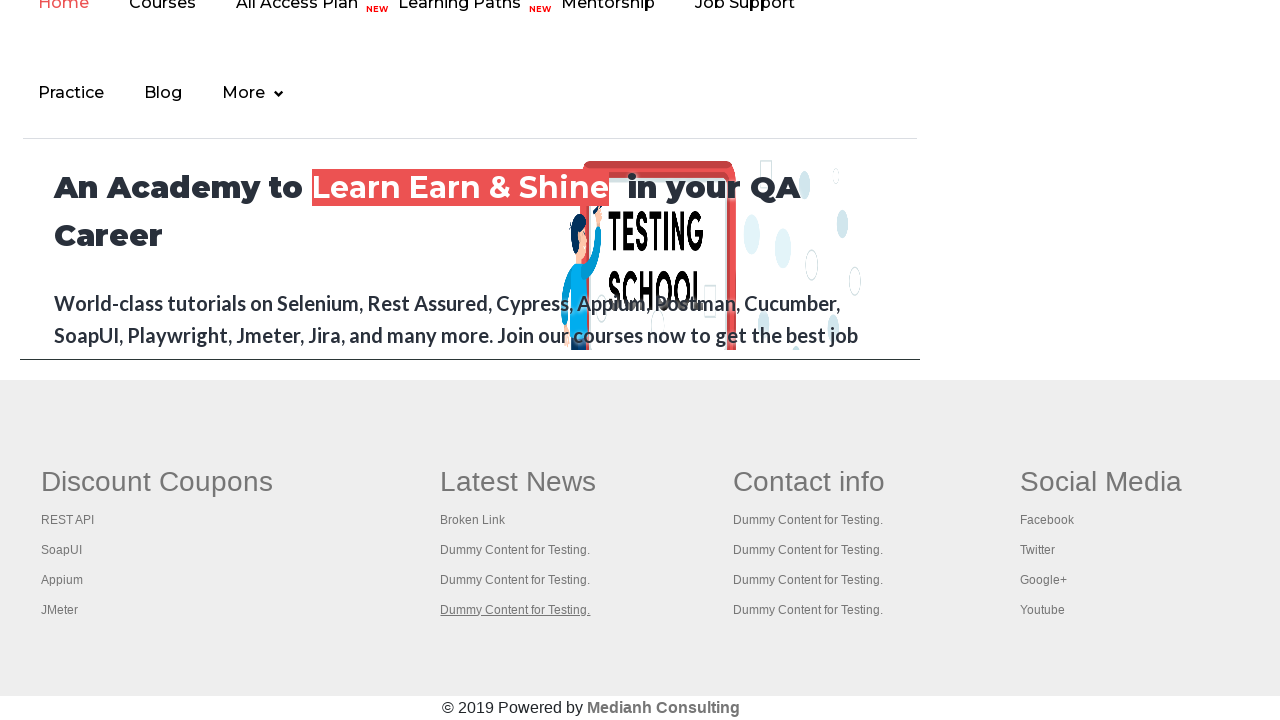

Opened footer link 10 in new tab using Ctrl+Click at (809, 482) on #gf-BIG >> xpath=//table/tbody/tr/td/ul >> a >> nth=10
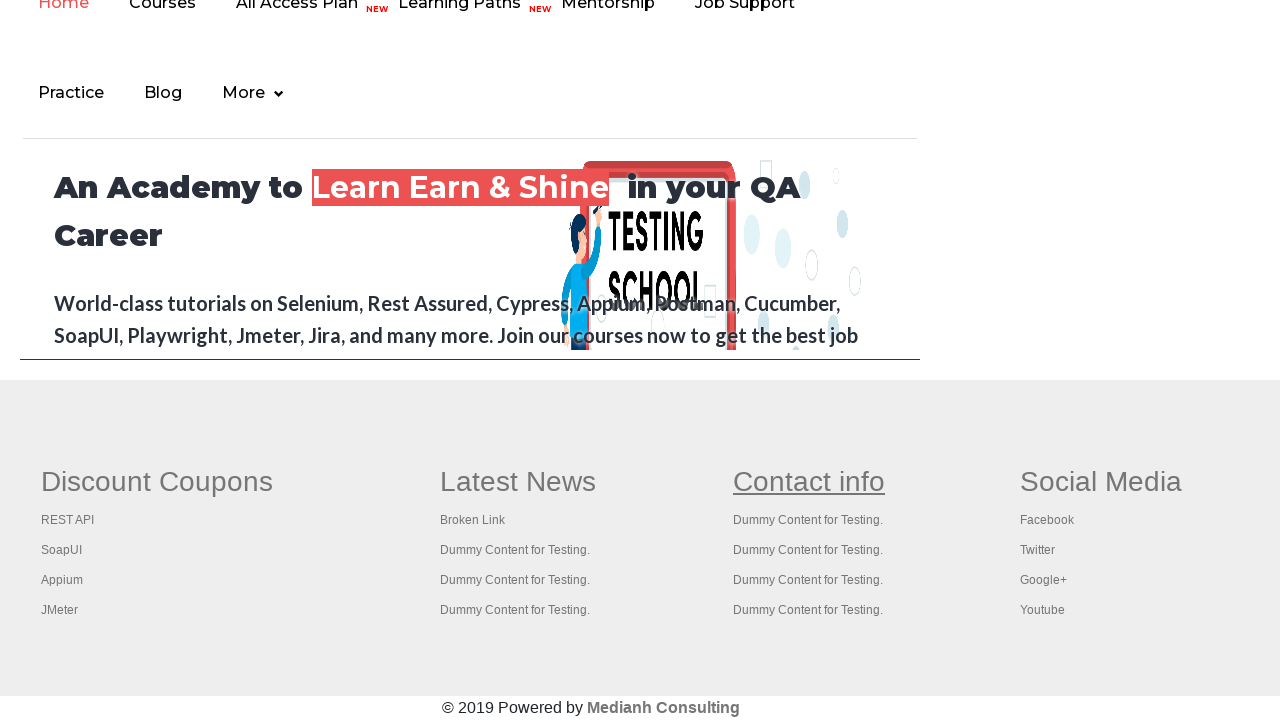

Opened footer link 11 in new tab using Ctrl+Click at (808, 520) on #gf-BIG >> xpath=//table/tbody/tr/td/ul >> a >> nth=11
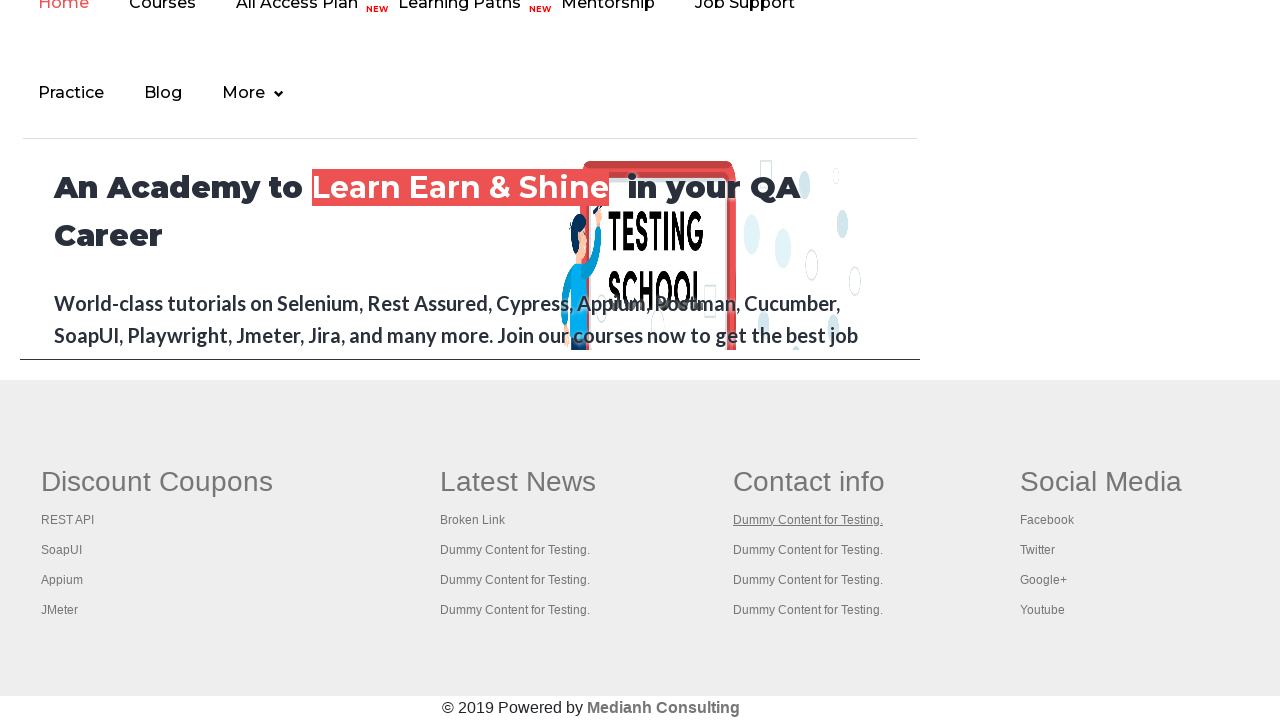

Opened footer link 12 in new tab using Ctrl+Click at (808, 550) on #gf-BIG >> xpath=//table/tbody/tr/td/ul >> a >> nth=12
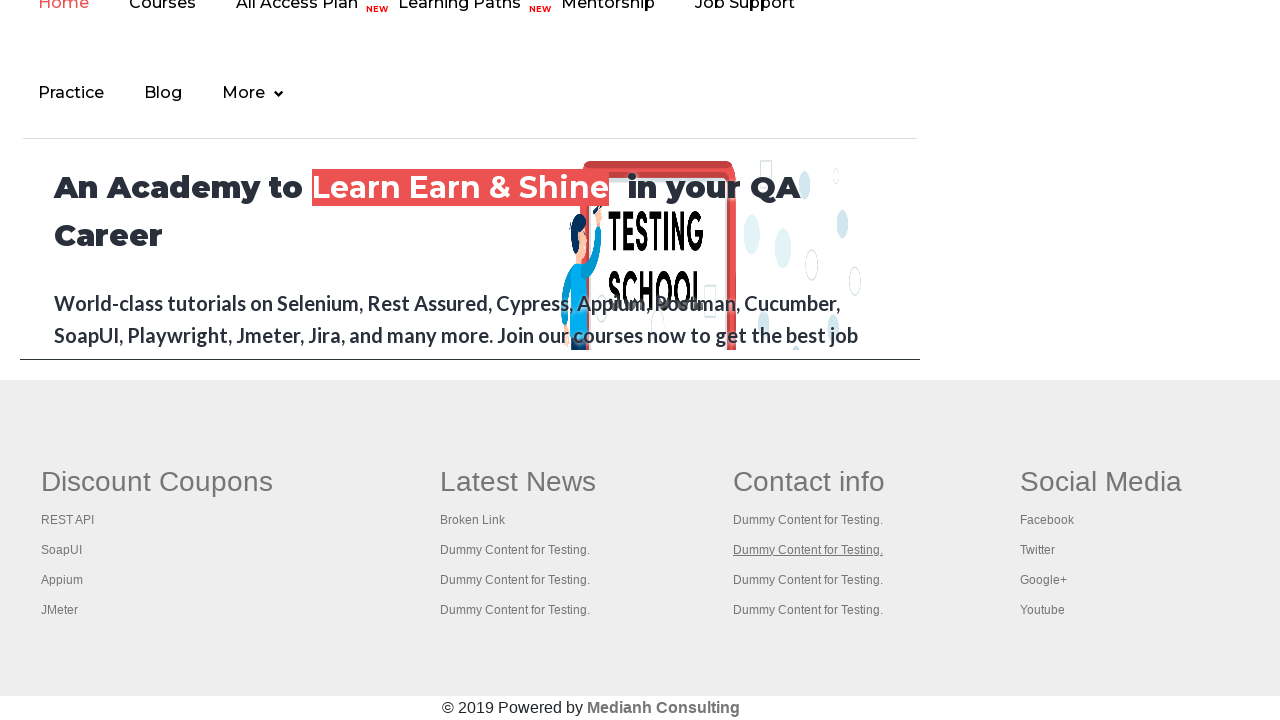

Opened footer link 13 in new tab using Ctrl+Click at (808, 580) on #gf-BIG >> xpath=//table/tbody/tr/td/ul >> a >> nth=13
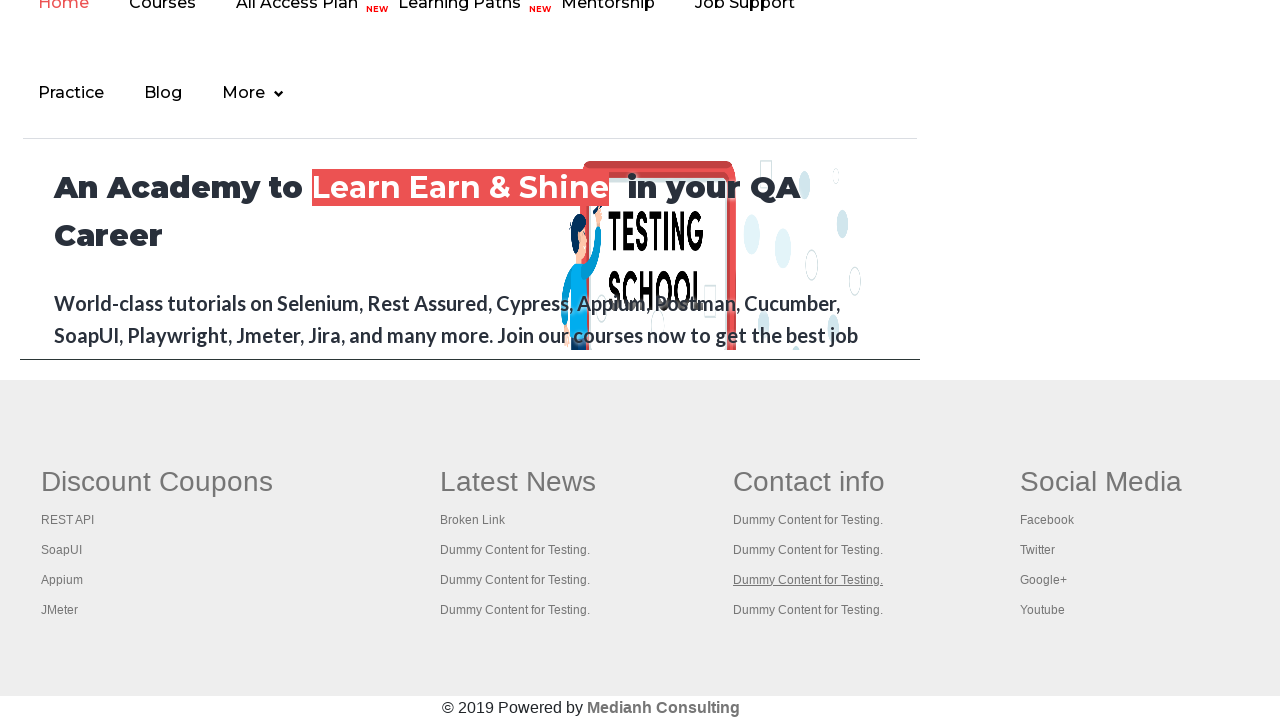

Opened footer link 14 in new tab using Ctrl+Click at (808, 610) on #gf-BIG >> xpath=//table/tbody/tr/td/ul >> a >> nth=14
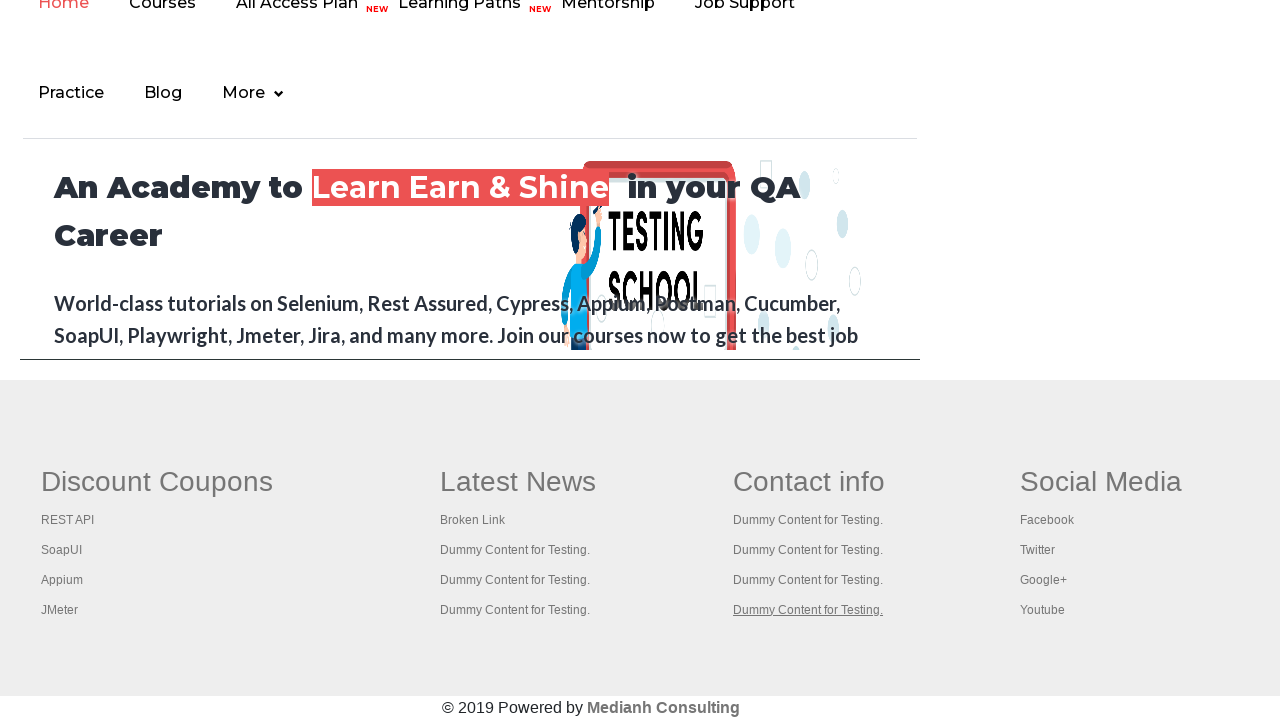

Opened footer link 15 in new tab using Ctrl+Click at (1101, 482) on #gf-BIG >> xpath=//table/tbody/tr/td/ul >> a >> nth=15
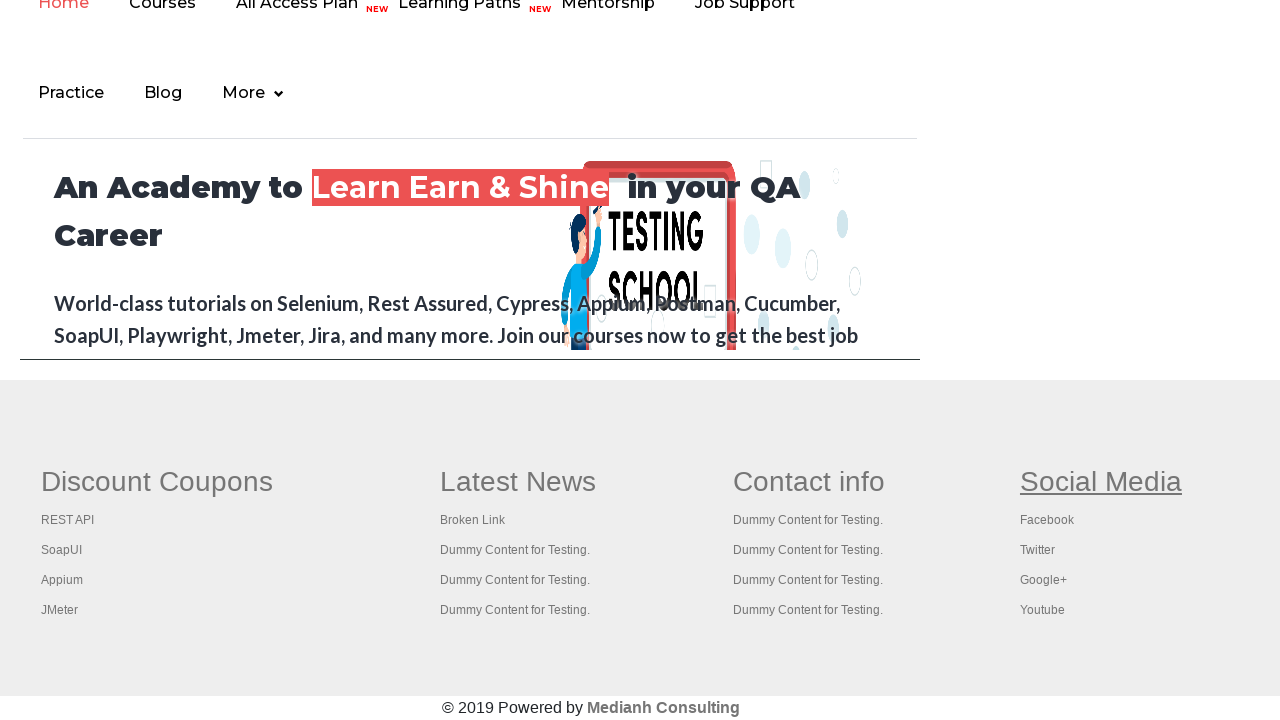

Opened footer link 16 in new tab using Ctrl+Click at (1047, 520) on #gf-BIG >> xpath=//table/tbody/tr/td/ul >> a >> nth=16
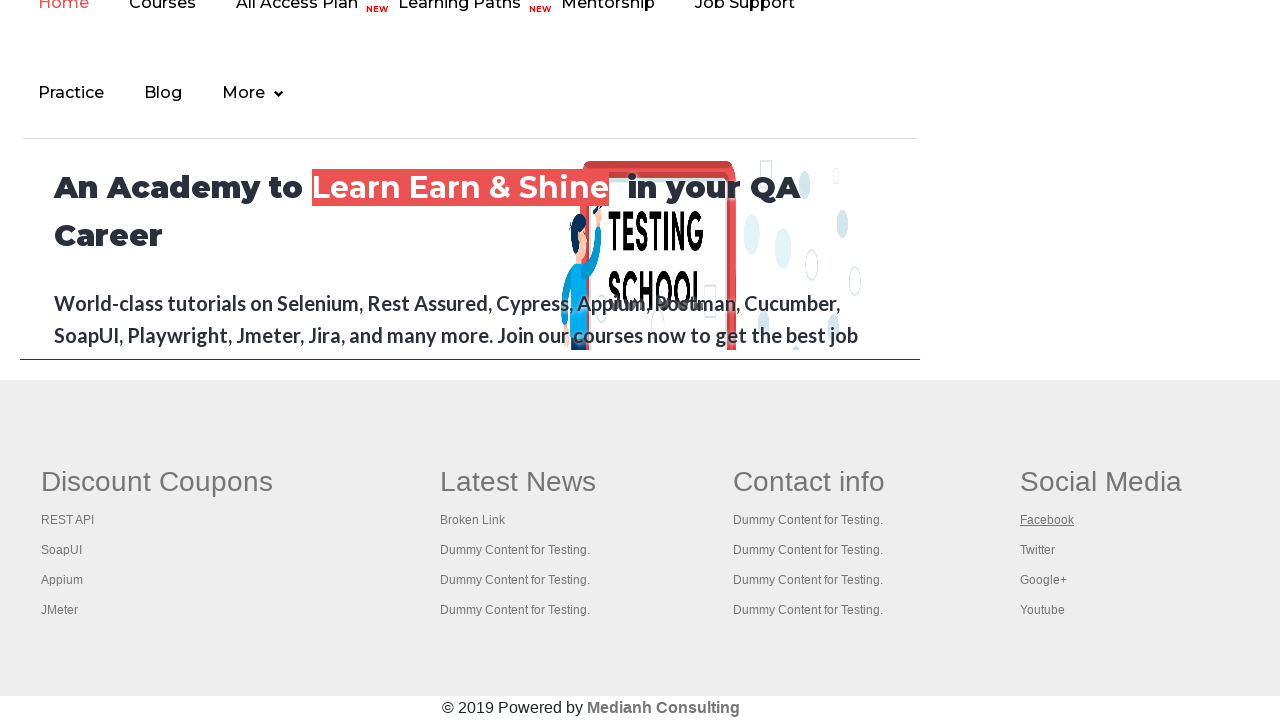

Opened footer link 17 in new tab using Ctrl+Click at (1037, 550) on #gf-BIG >> xpath=//table/tbody/tr/td/ul >> a >> nth=17
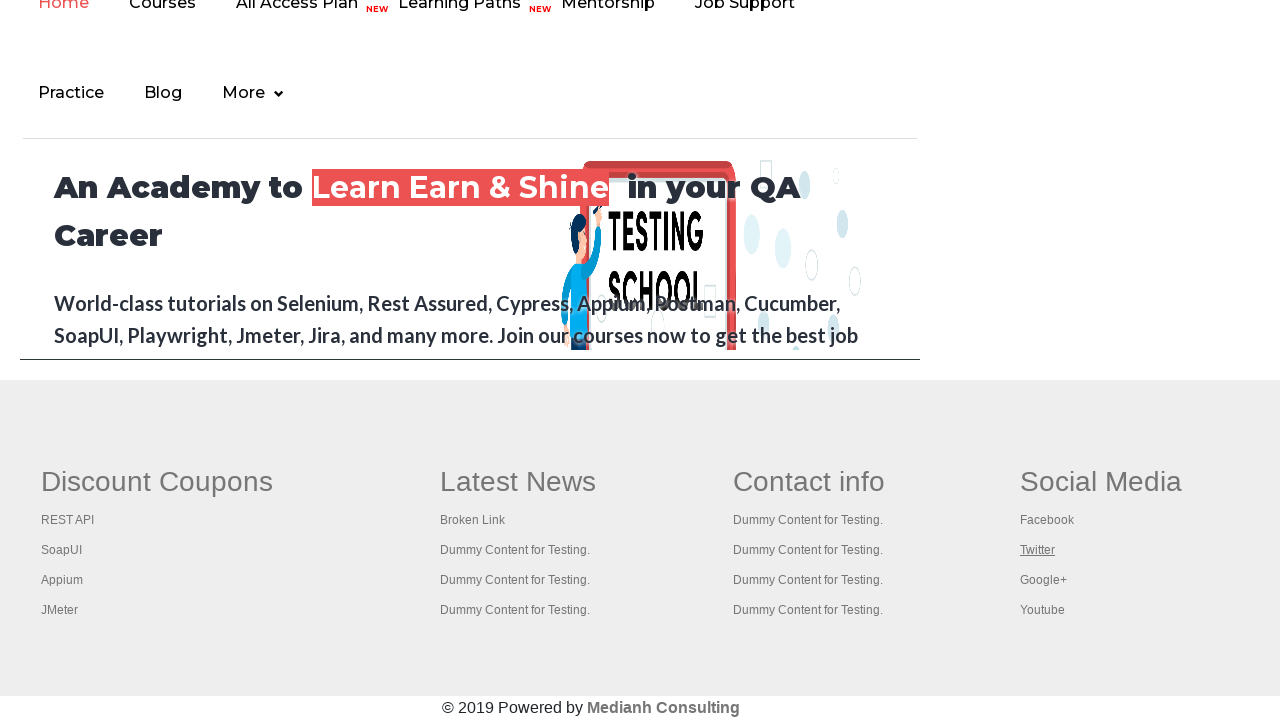

Opened footer link 18 in new tab using Ctrl+Click at (1043, 580) on #gf-BIG >> xpath=//table/tbody/tr/td/ul >> a >> nth=18
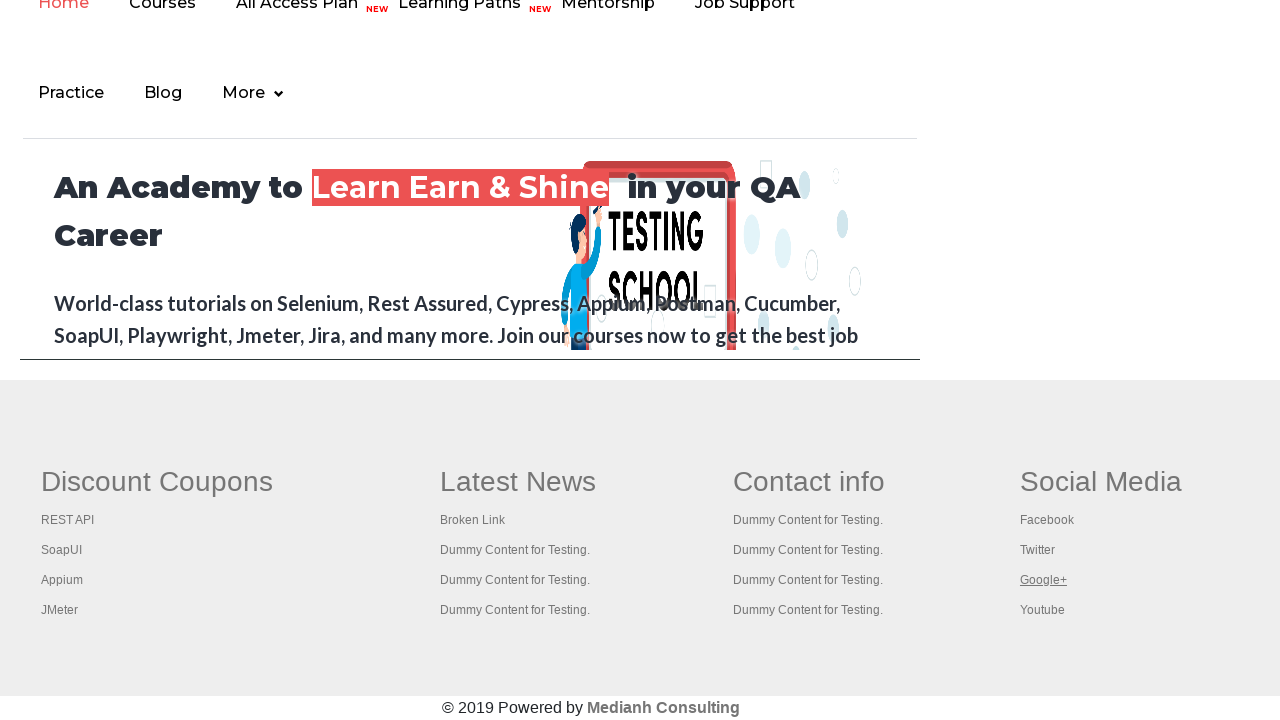

Opened footer link 19 in new tab using Ctrl+Click at (1042, 610) on #gf-BIG >> xpath=//table/tbody/tr/td/ul >> a >> nth=19
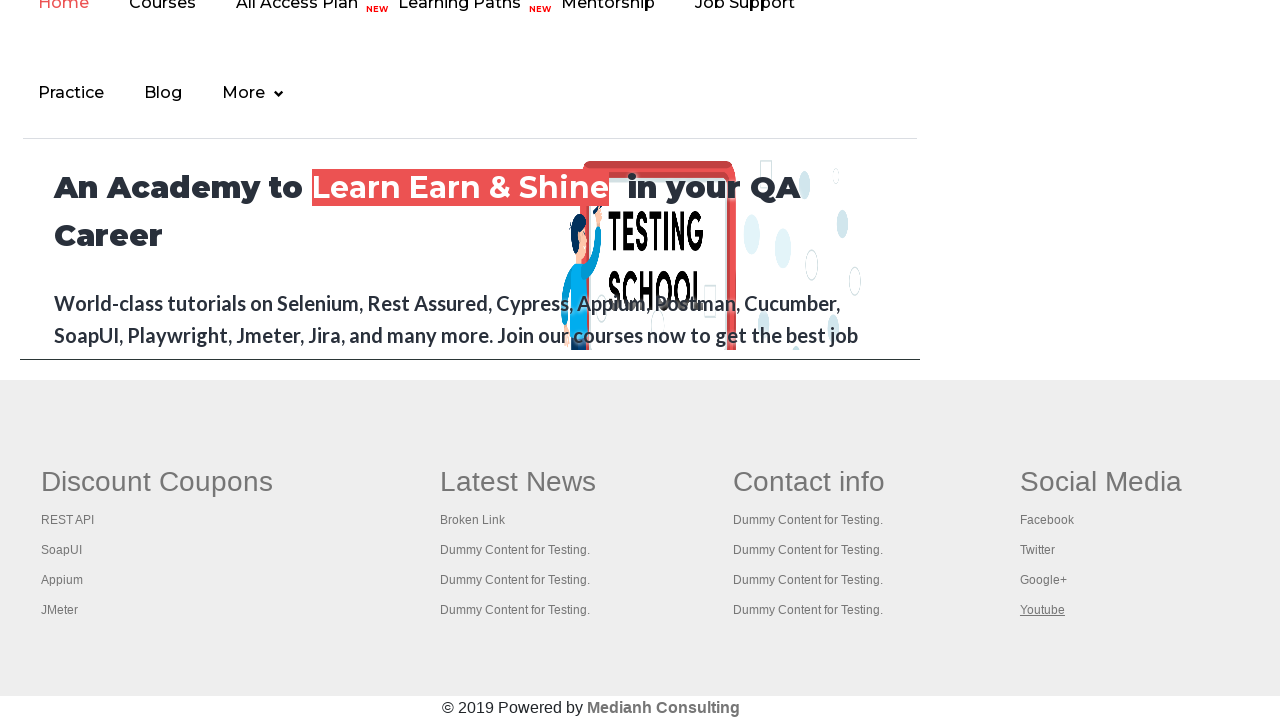

Retrieved all open pages/tabs: 20 total
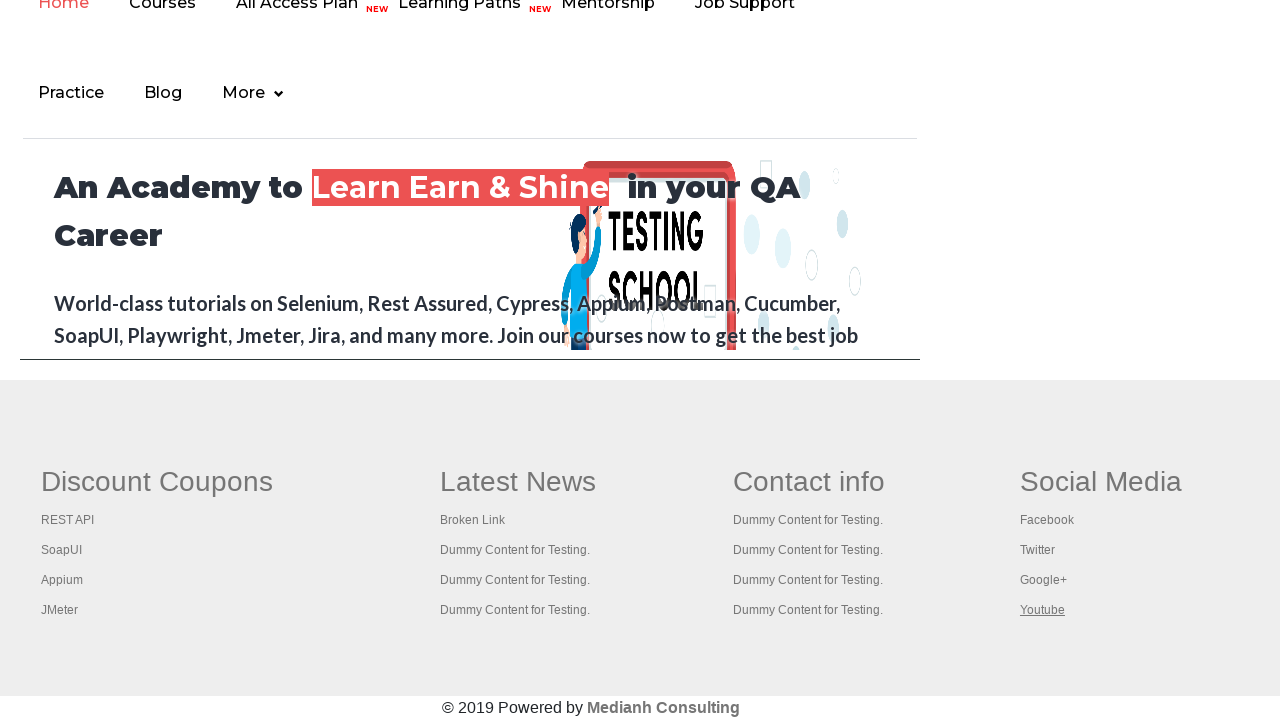

Brought page to front and retrieved title: Practice Page
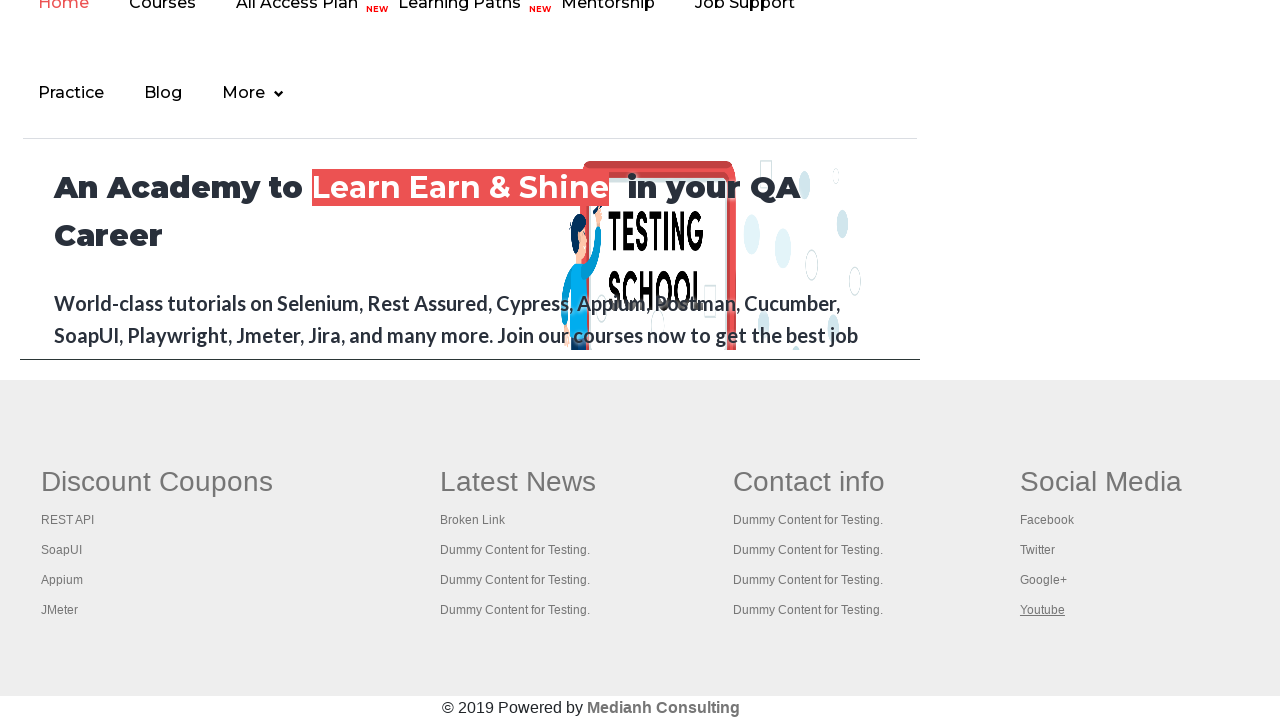

Brought page to front and retrieved title: REST API Tutorial
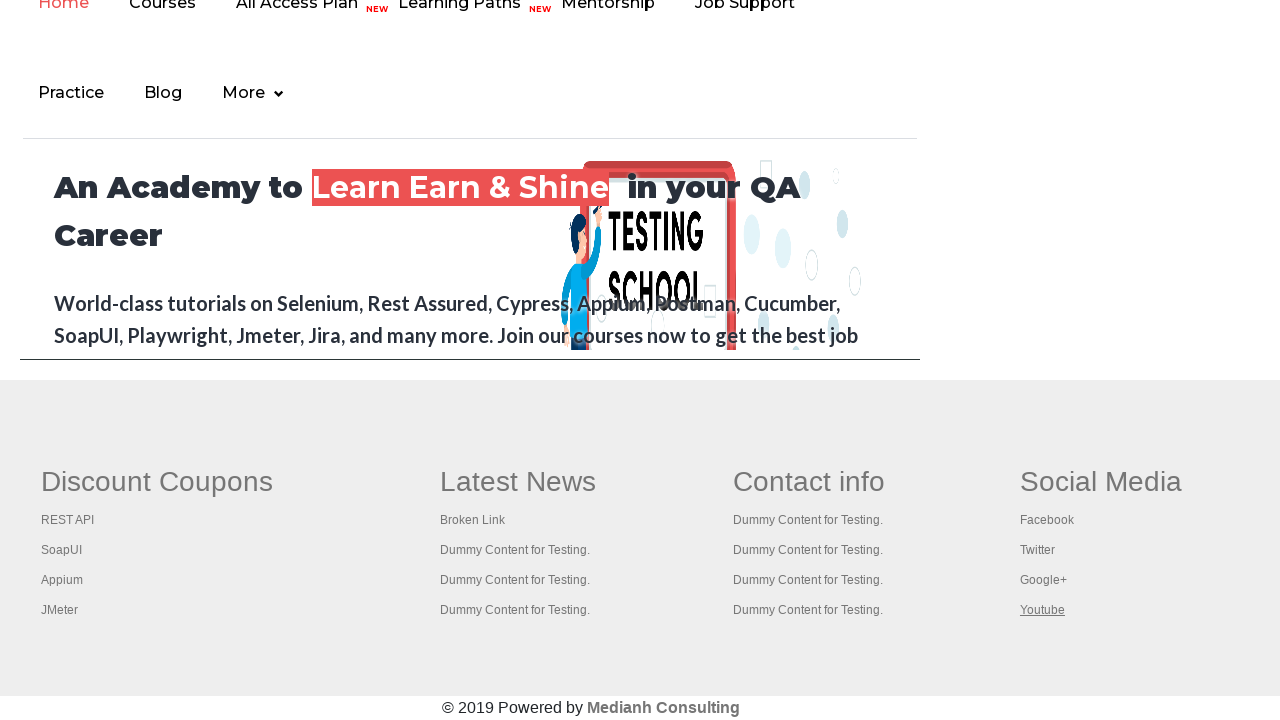

Brought page to front and retrieved title: The World’s Most Popular API Testing Tool | SoapUI
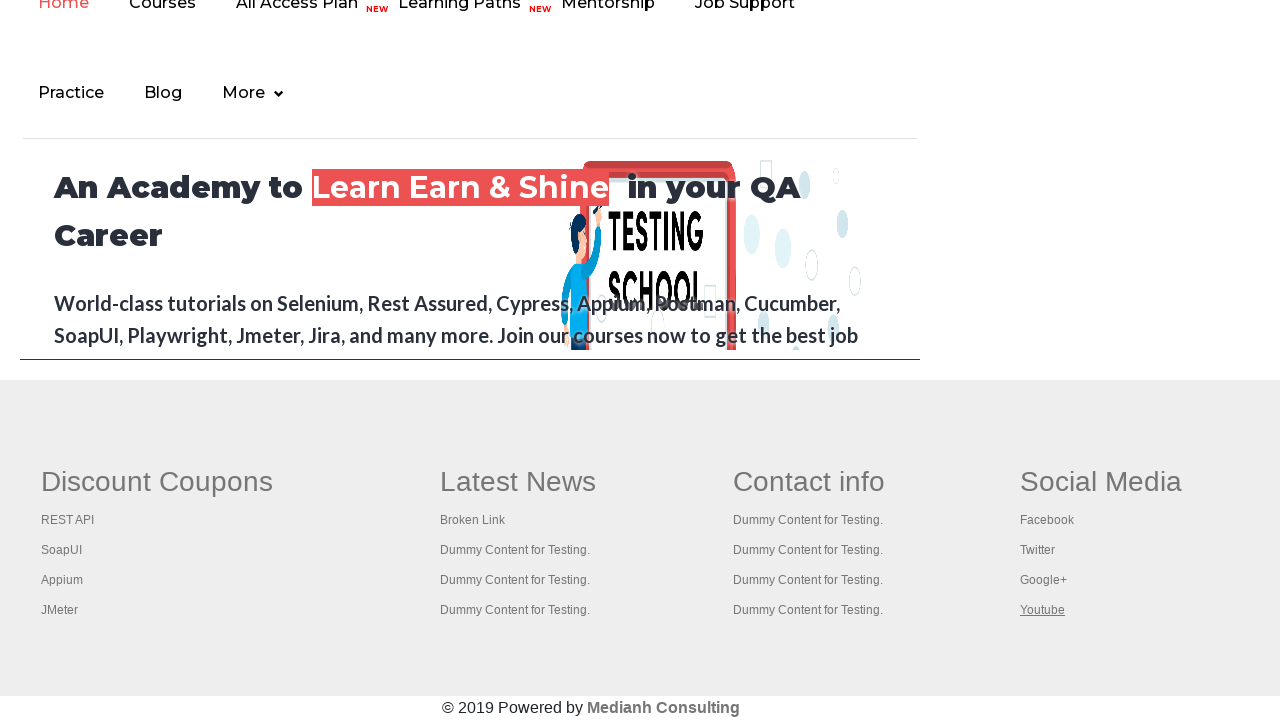

Brought page to front and retrieved title: Appium tutorial for Mobile Apps testing | RahulShetty Academy | Rahul
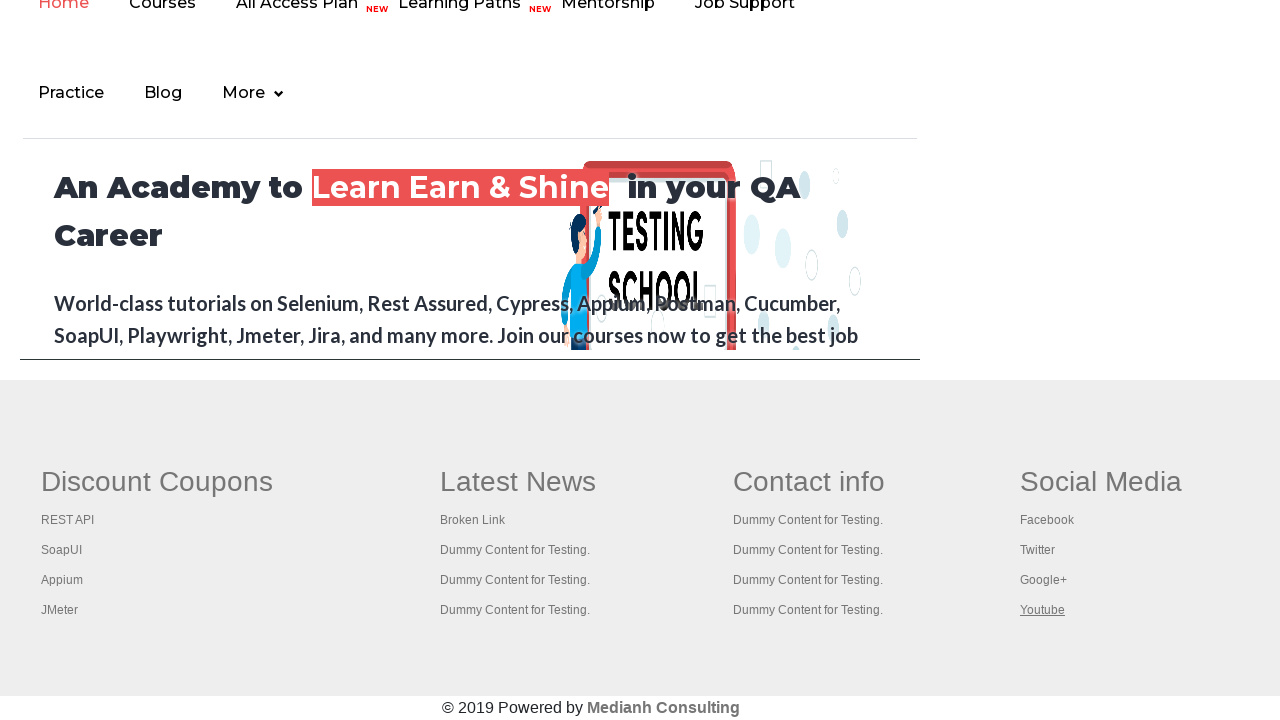

Brought page to front and retrieved title: Apache JMeter - Apache JMeter™
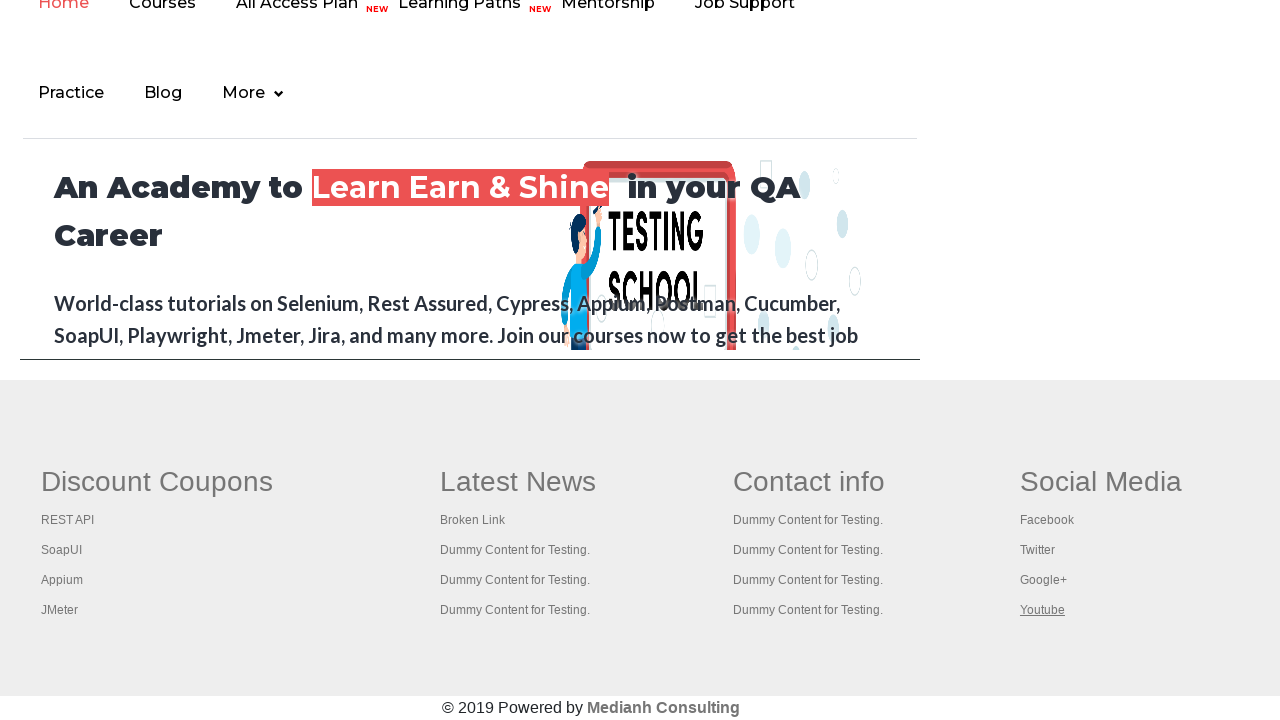

Brought page to front and retrieved title: Practice Page
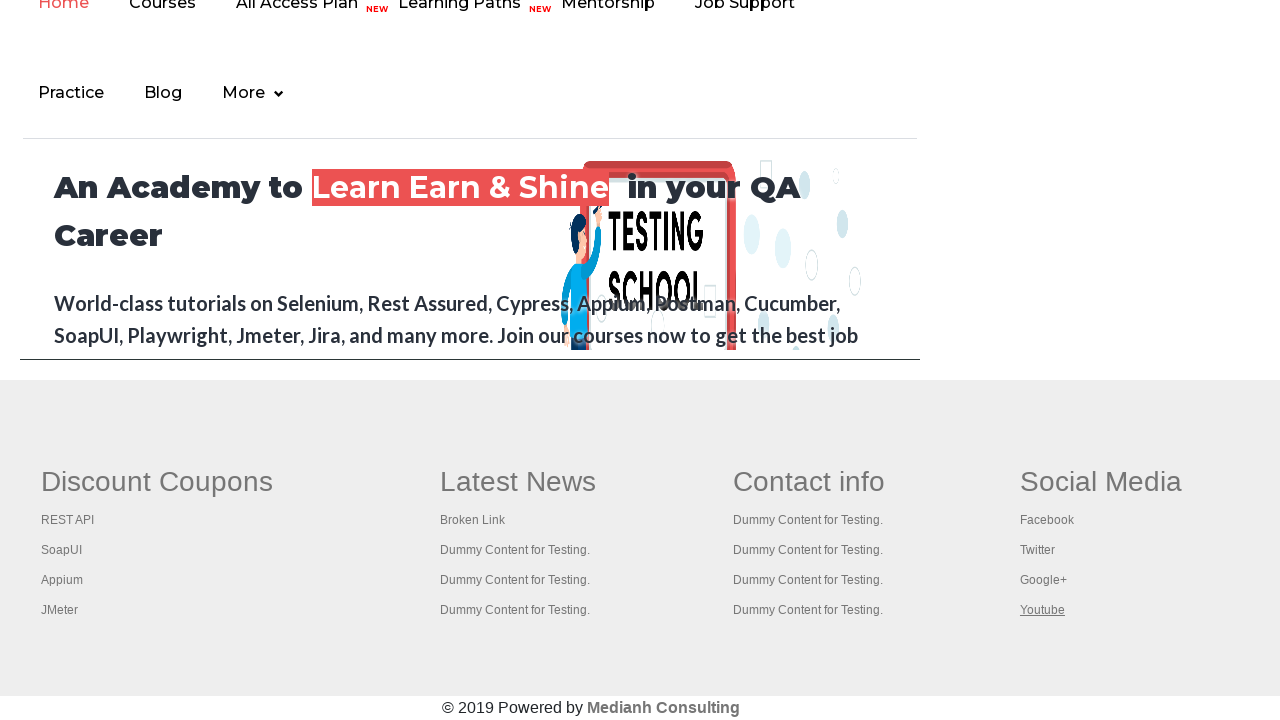

Brought page to front and retrieved title: 
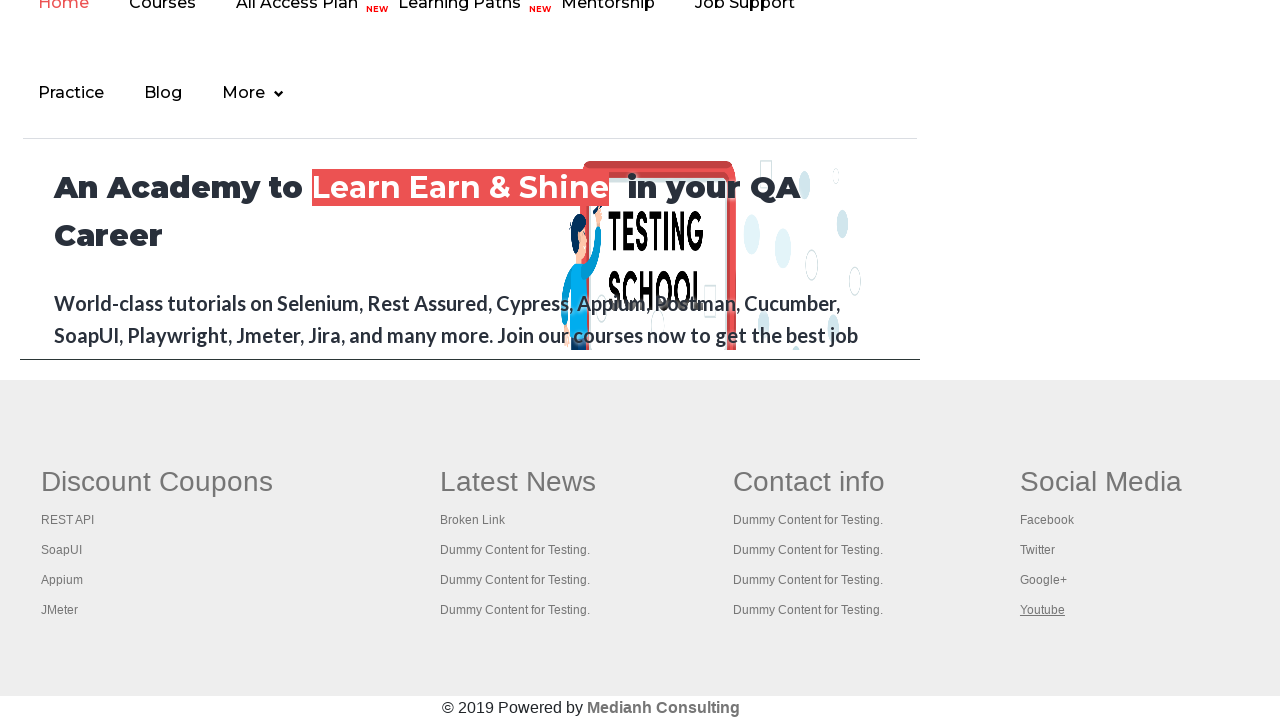

Brought page to front and retrieved title: Practice Page
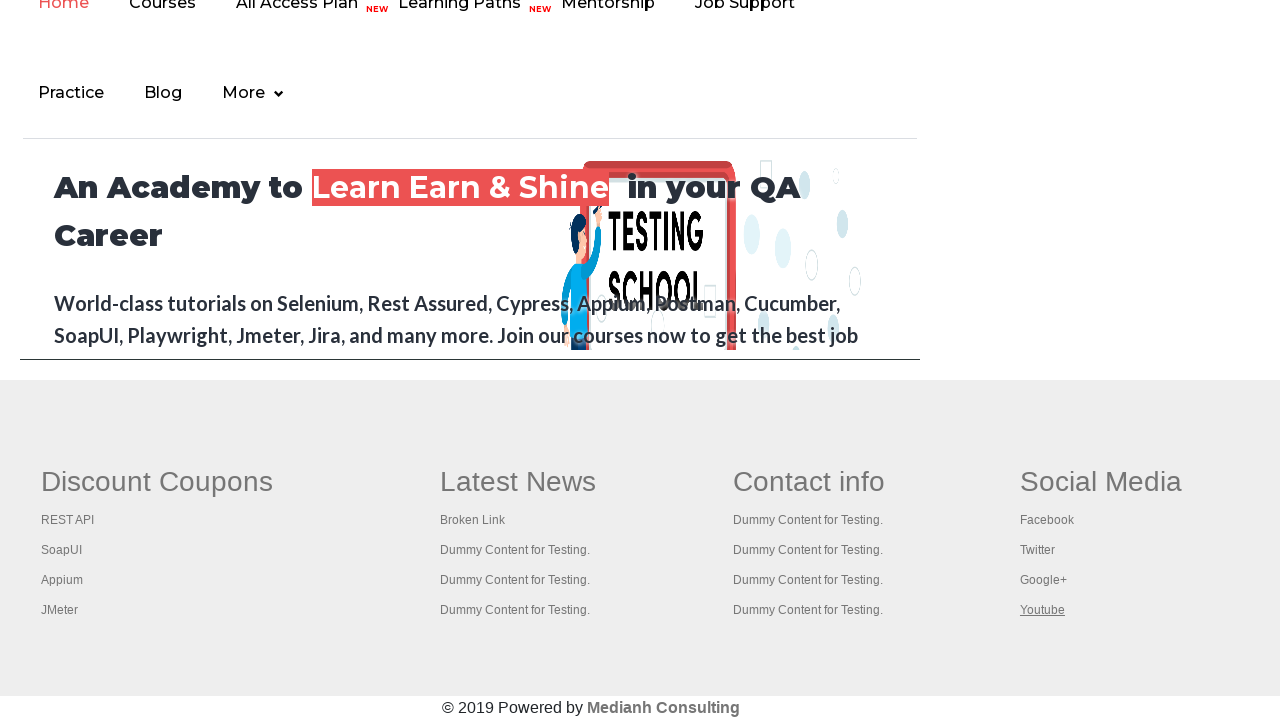

Brought page to front and retrieved title: Practice Page
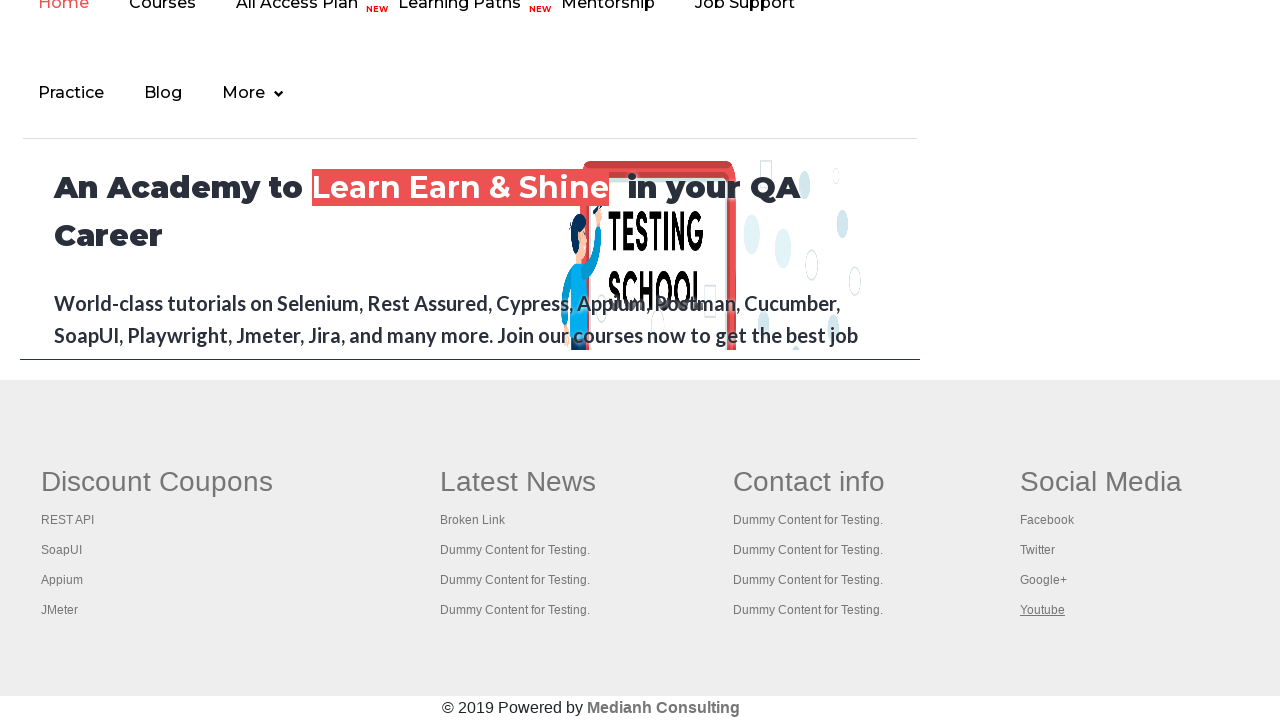

Brought page to front and retrieved title: Practice Page
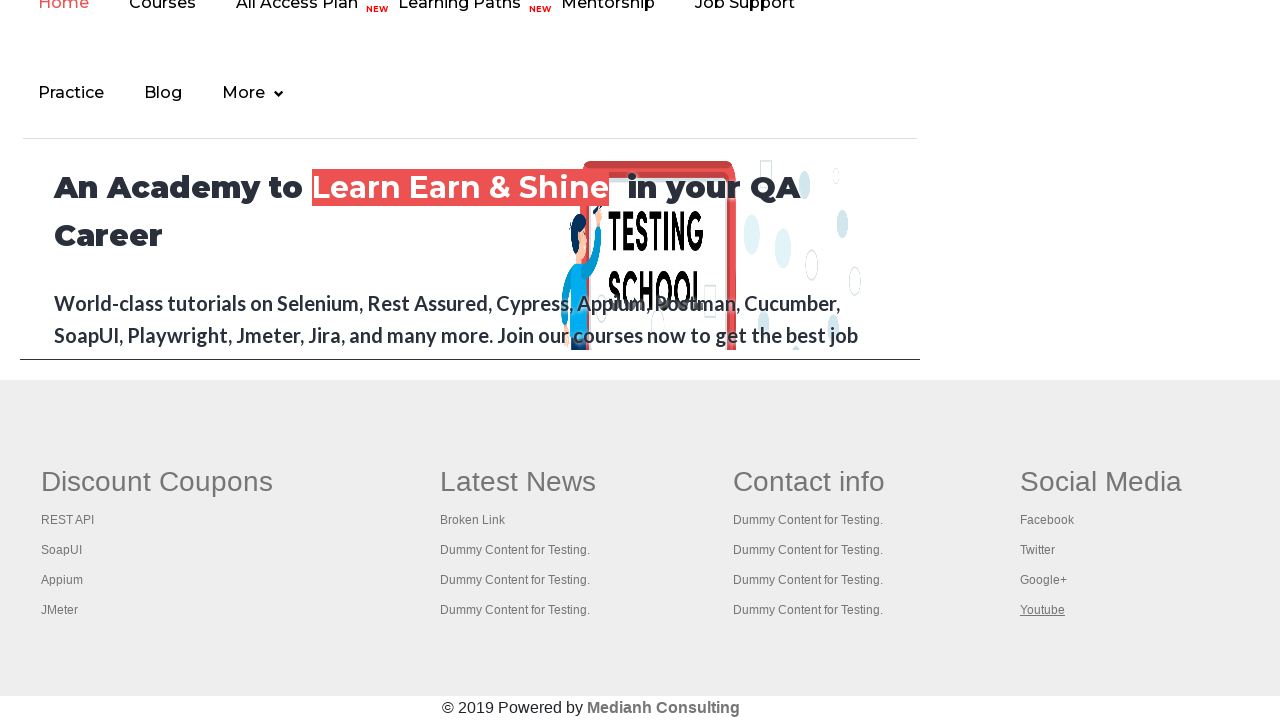

Brought page to front and retrieved title: Practice Page
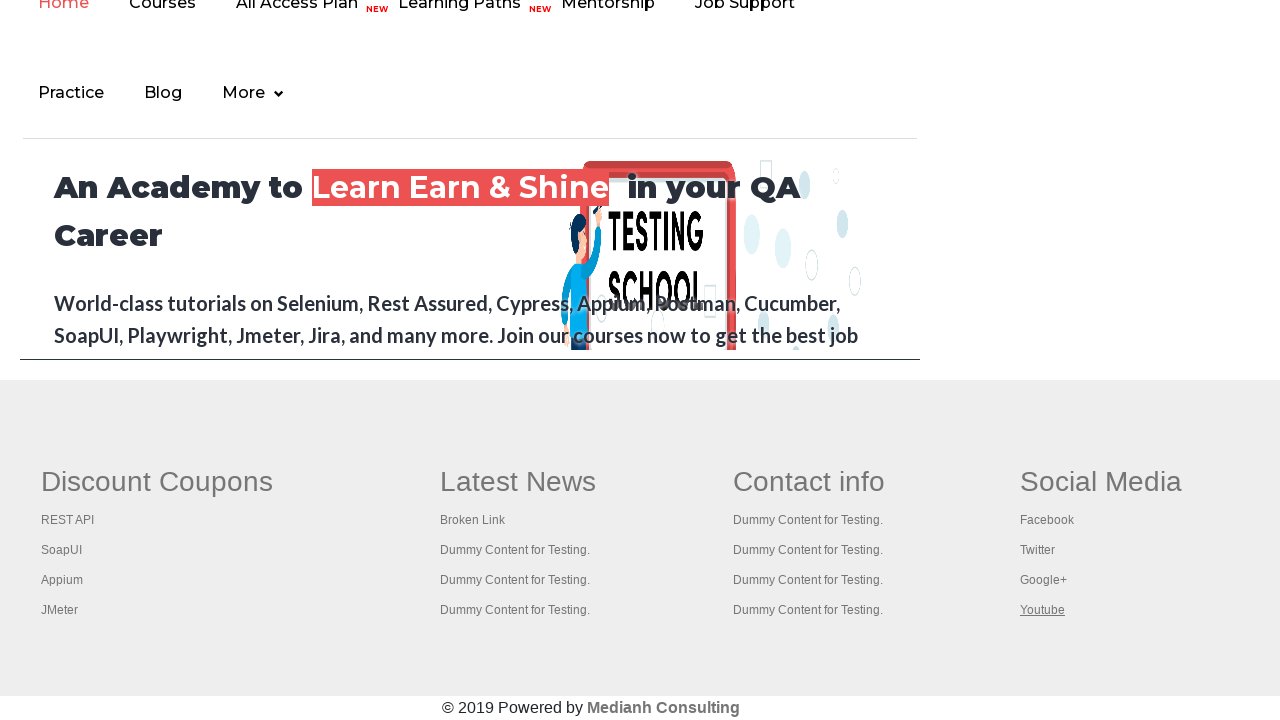

Brought page to front and retrieved title: Practice Page
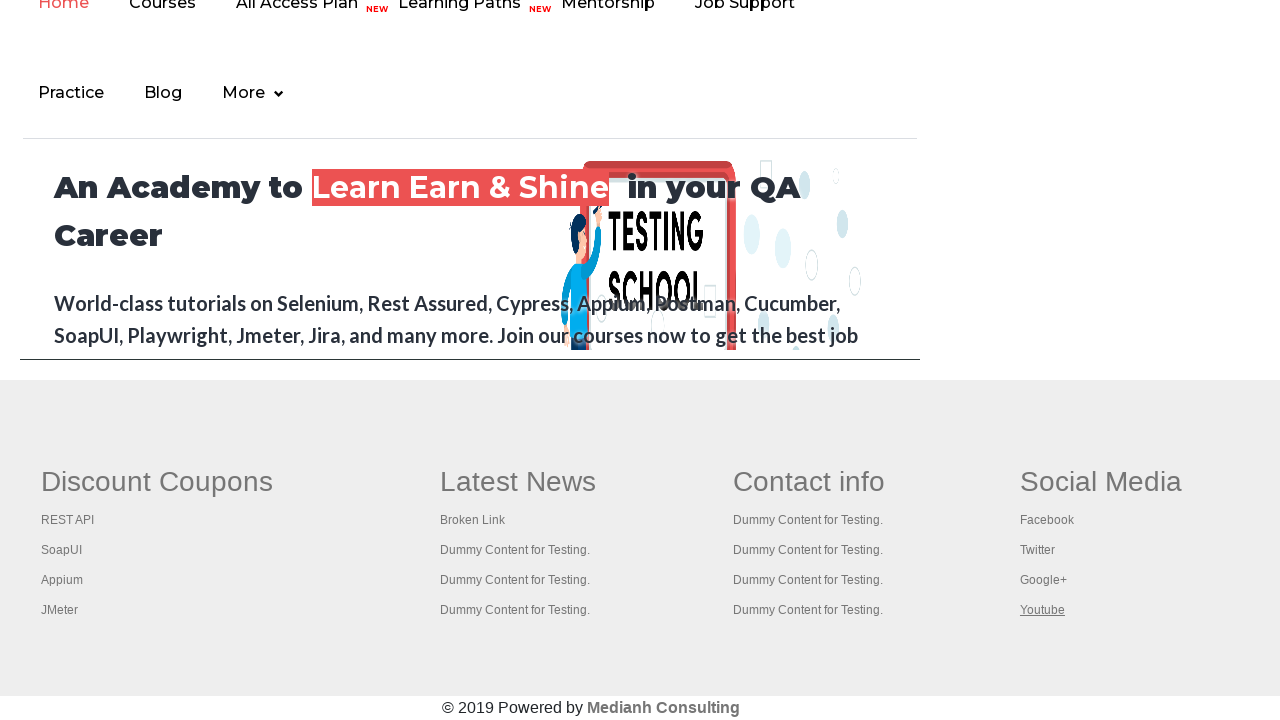

Brought page to front and retrieved title: Practice Page
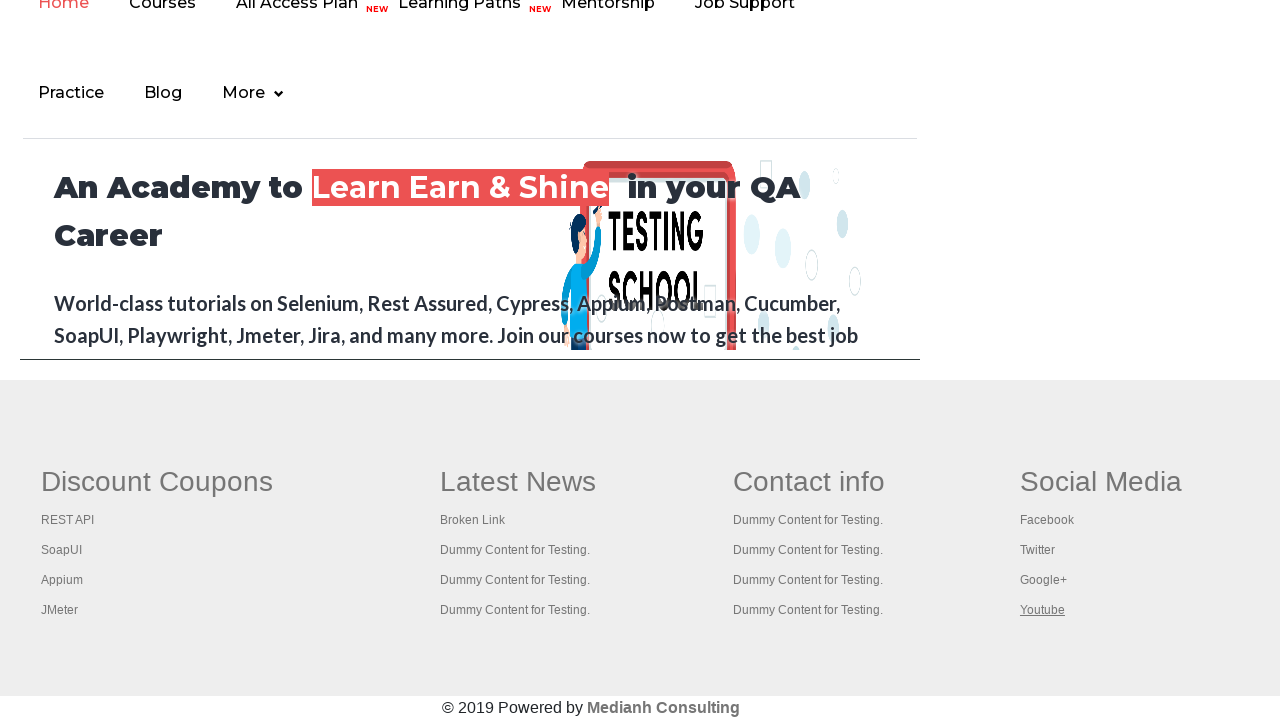

Brought page to front and retrieved title: Practice Page
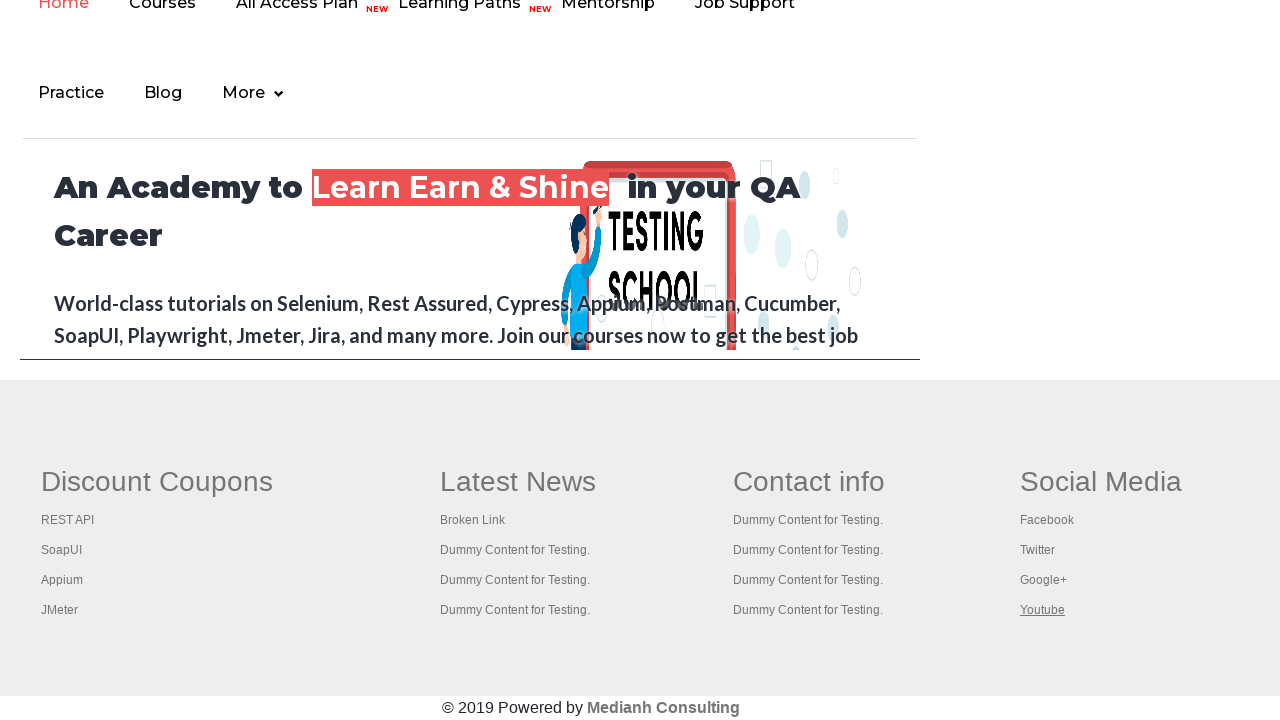

Brought page to front and retrieved title: Practice Page
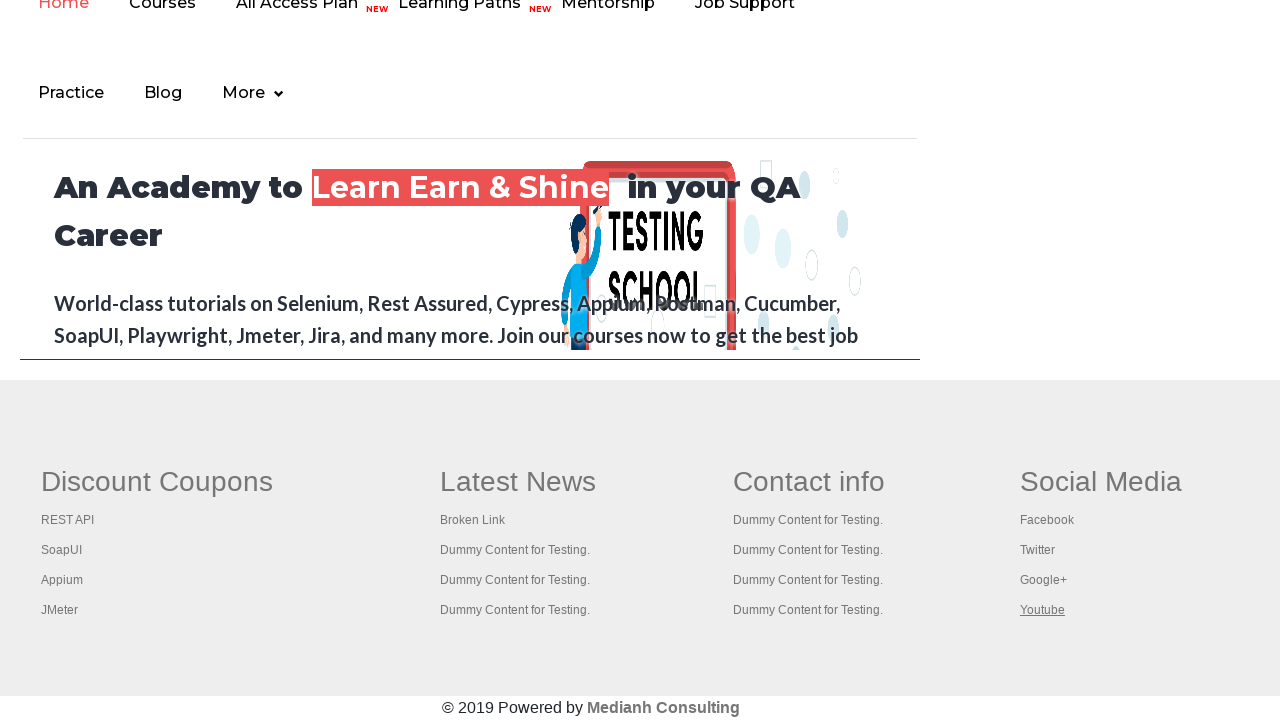

Brought page to front and retrieved title: Practice Page
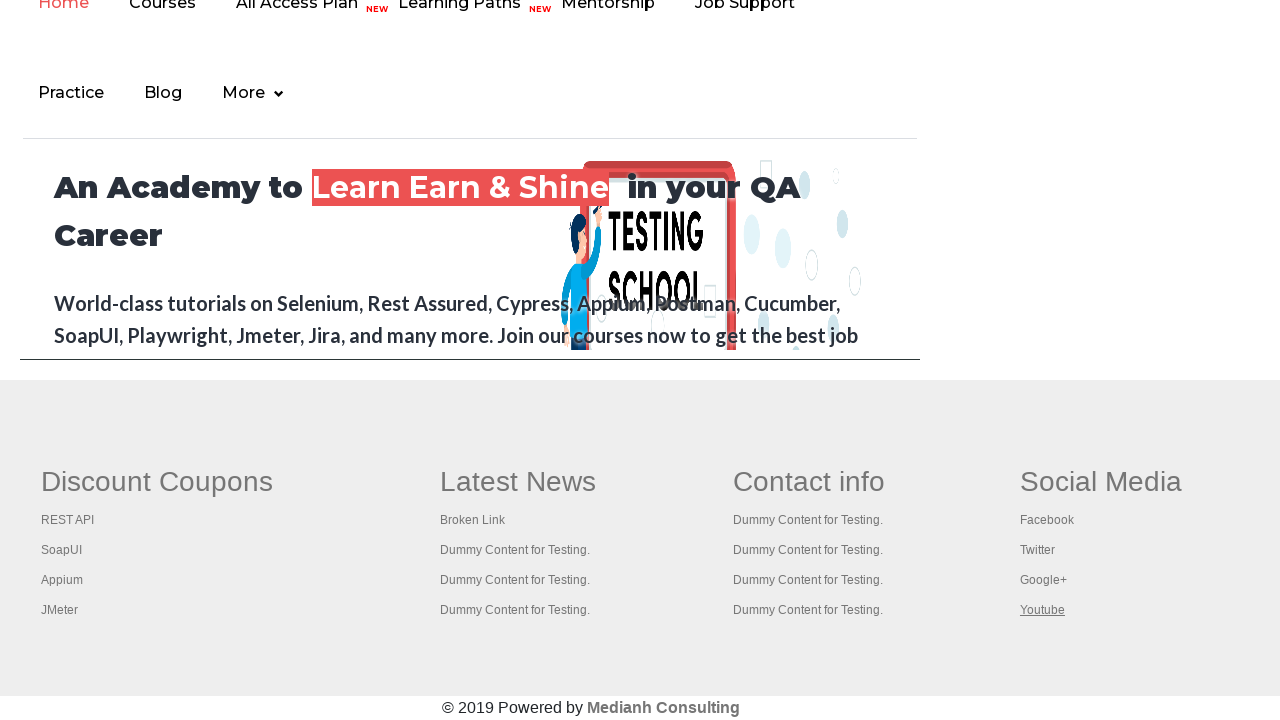

Brought page to front and retrieved title: Practice Page
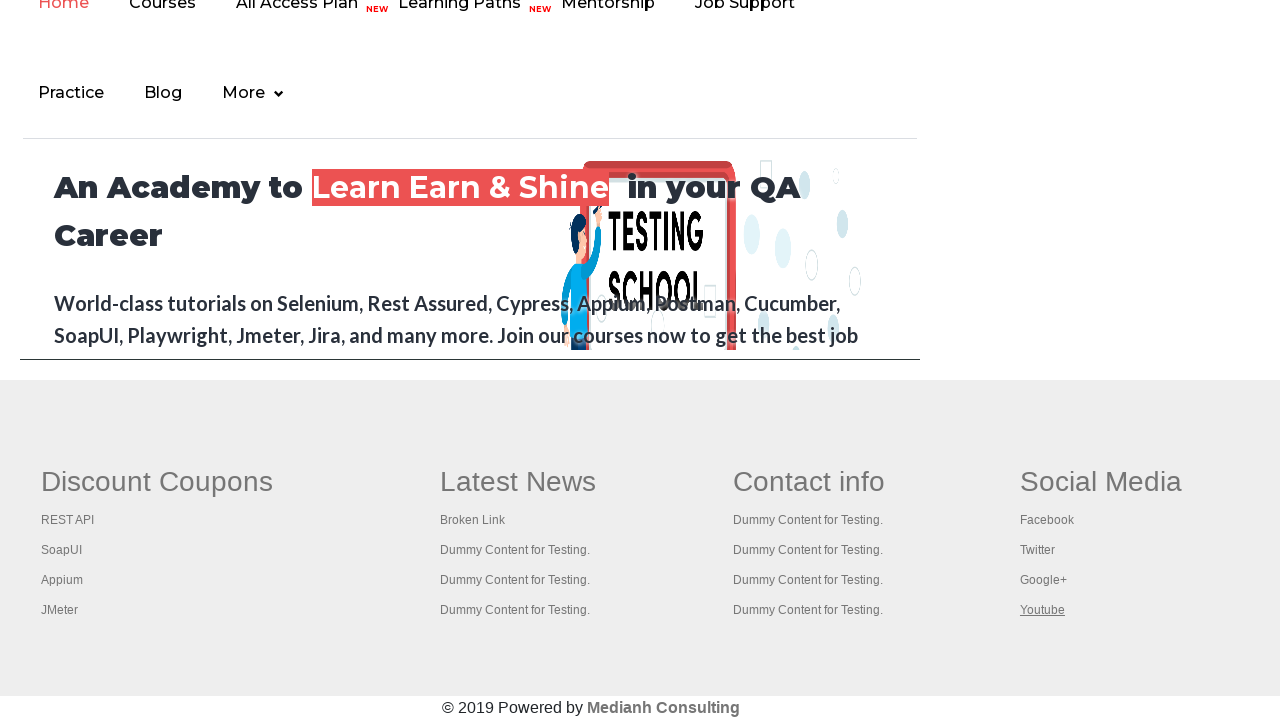

Brought page to front and retrieved title: Practice Page
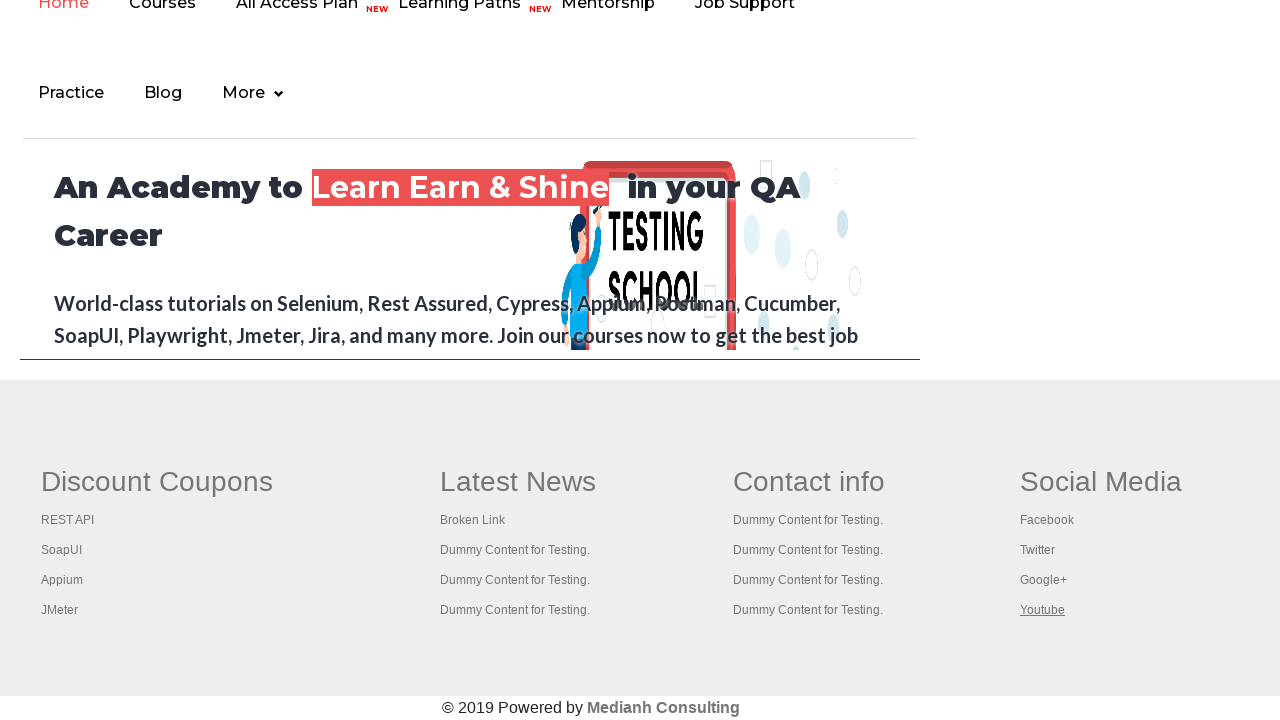

Brought page to front and retrieved title: Practice Page
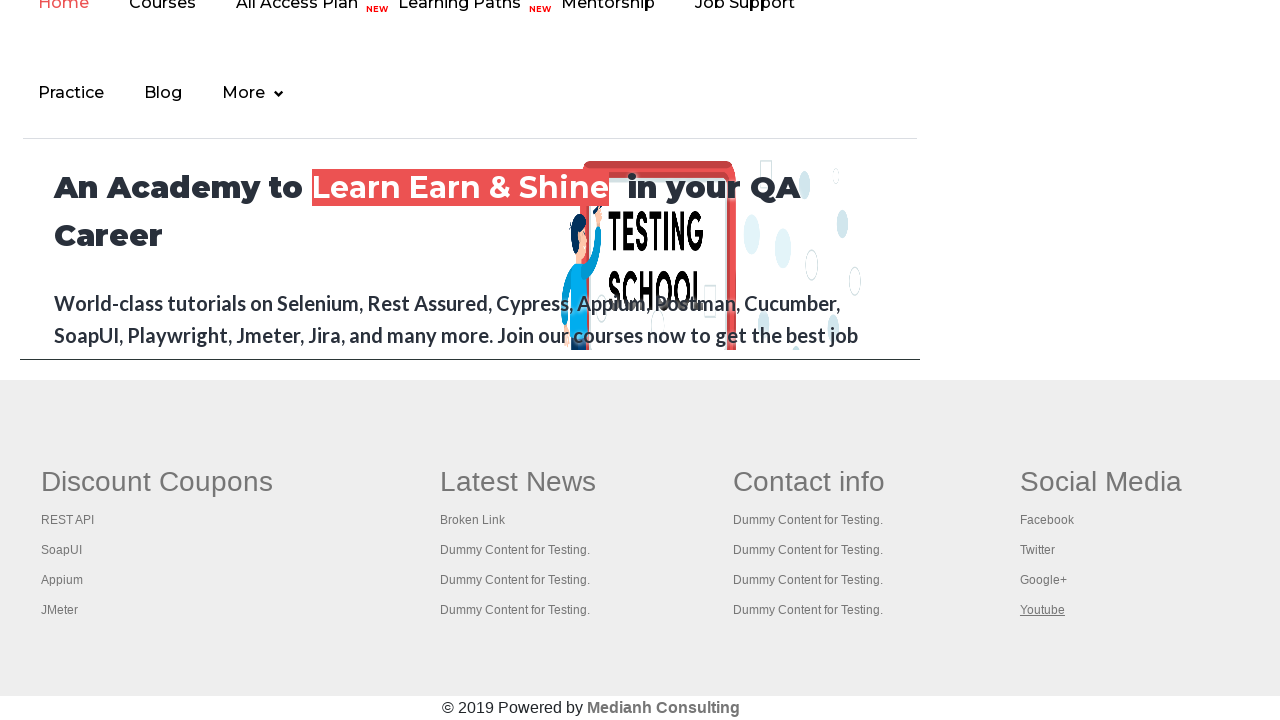

Brought page to front and retrieved title: Practice Page
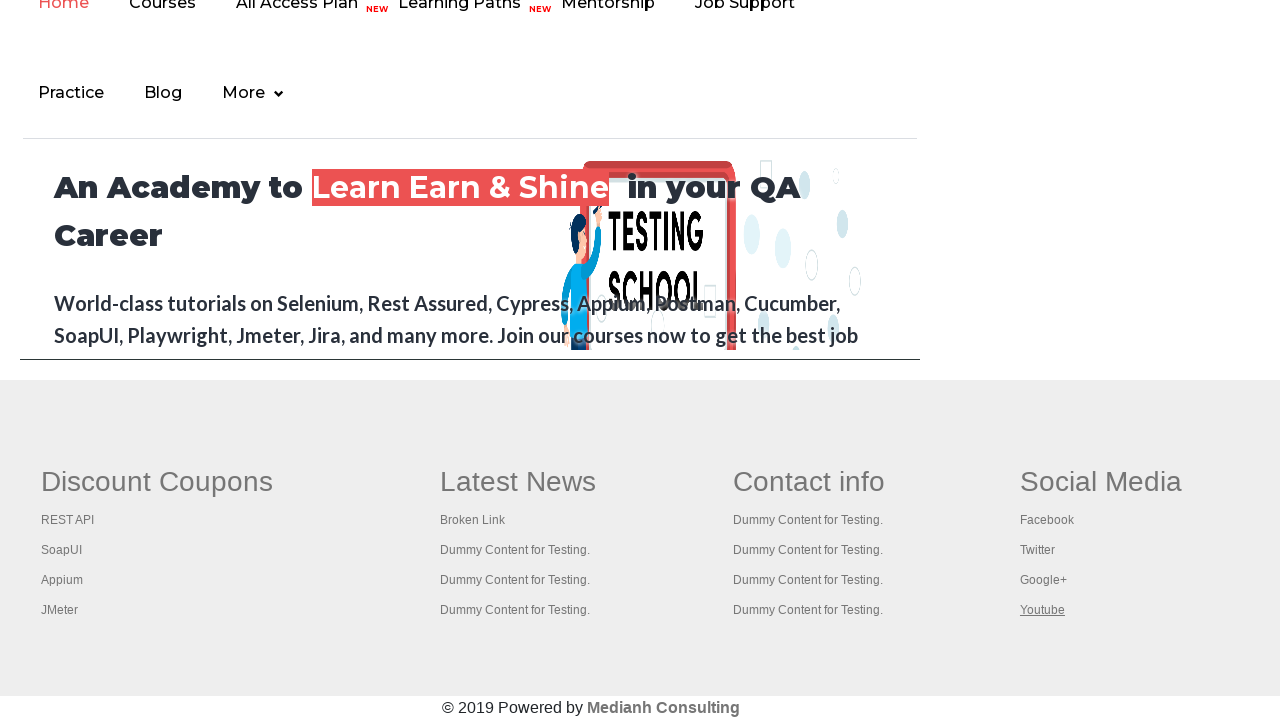

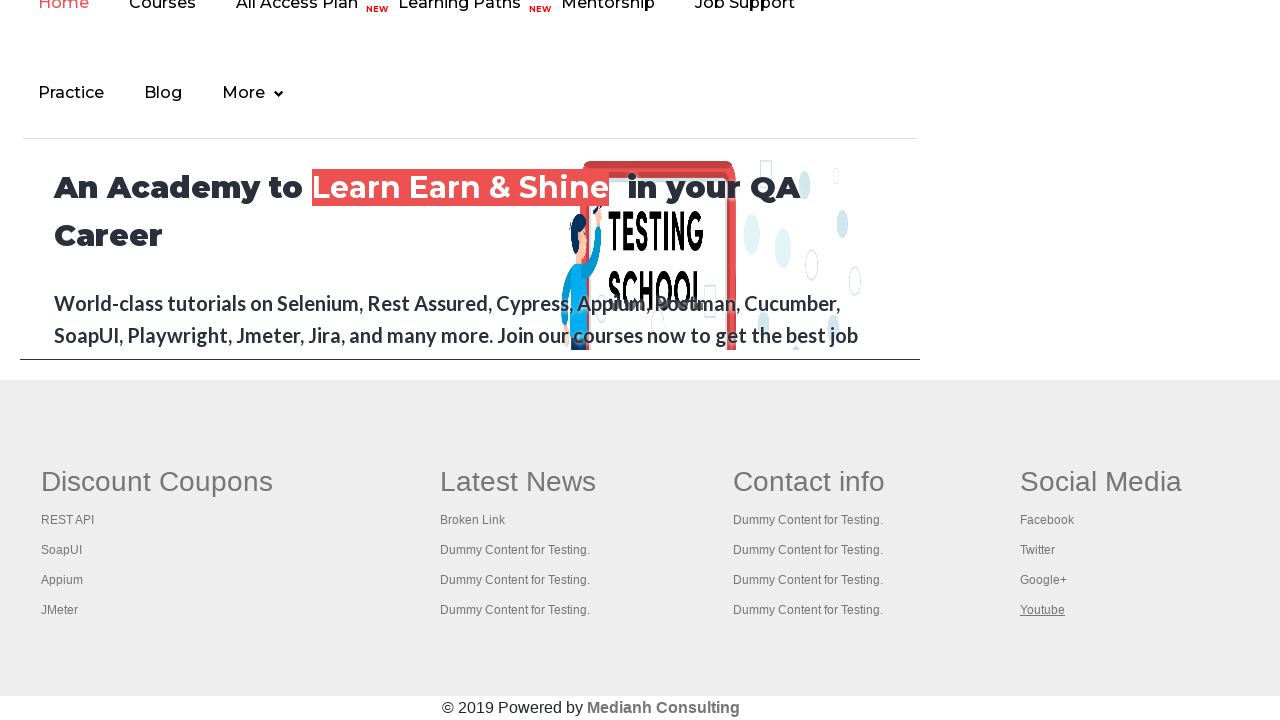